Plays the "Flippy Bit" browser game by automatically detecting enemy hexadecimal values, converting them to binary, and pressing the corresponding keyboard keys to neutralize enemies

Starting URL: https://flippybitandtheattackofthehexadecimalsfrombase16.com/

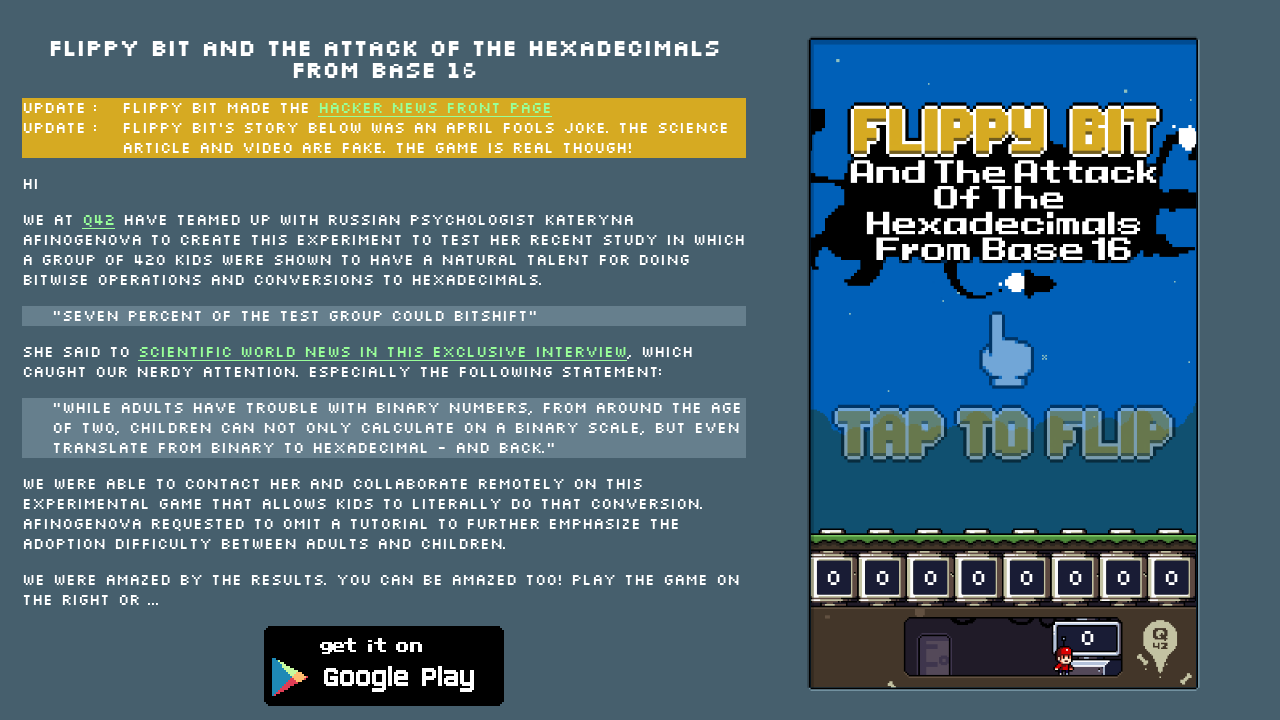

Waited for HTML element to load
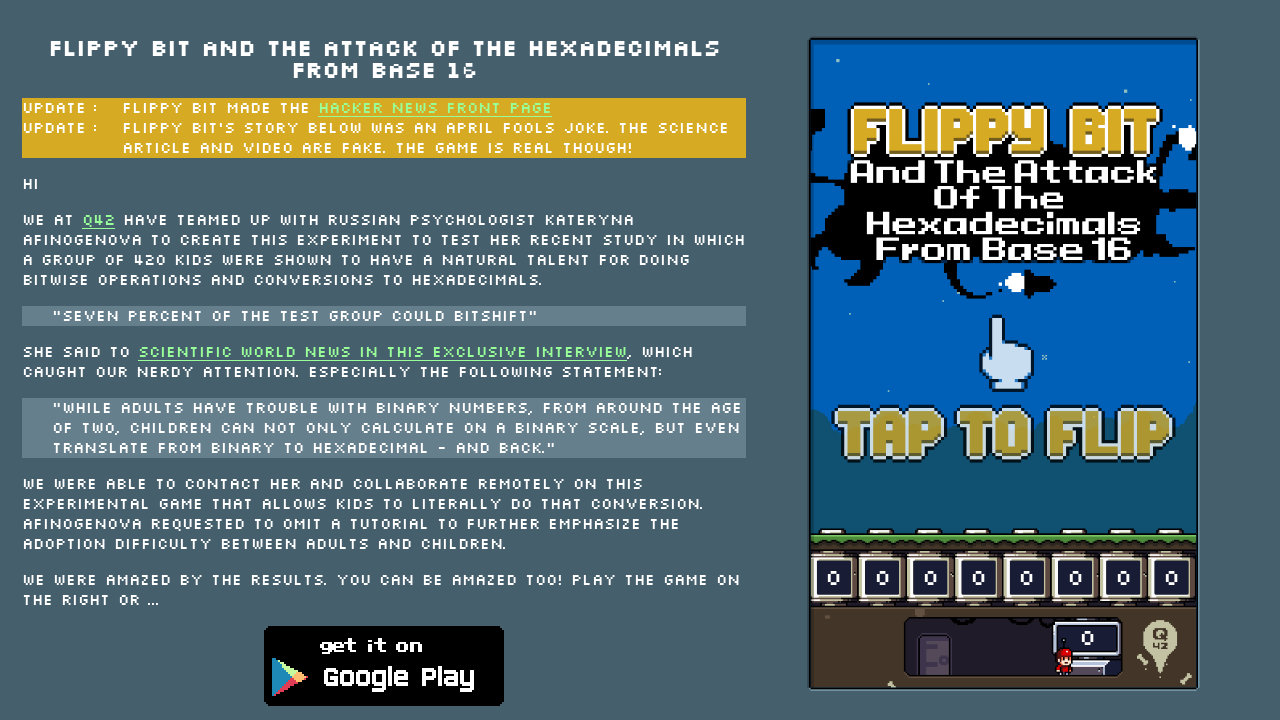

Located HTML element for keyboard input
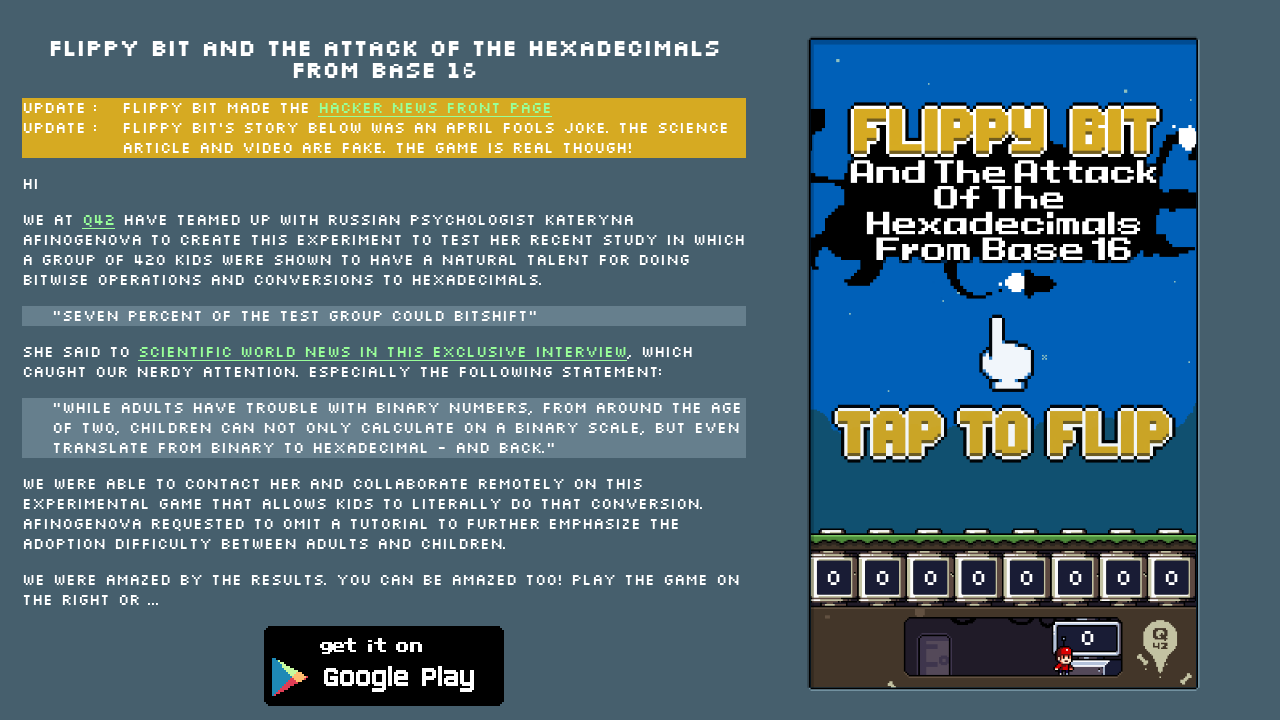

Waited 4 seconds for game to be ready
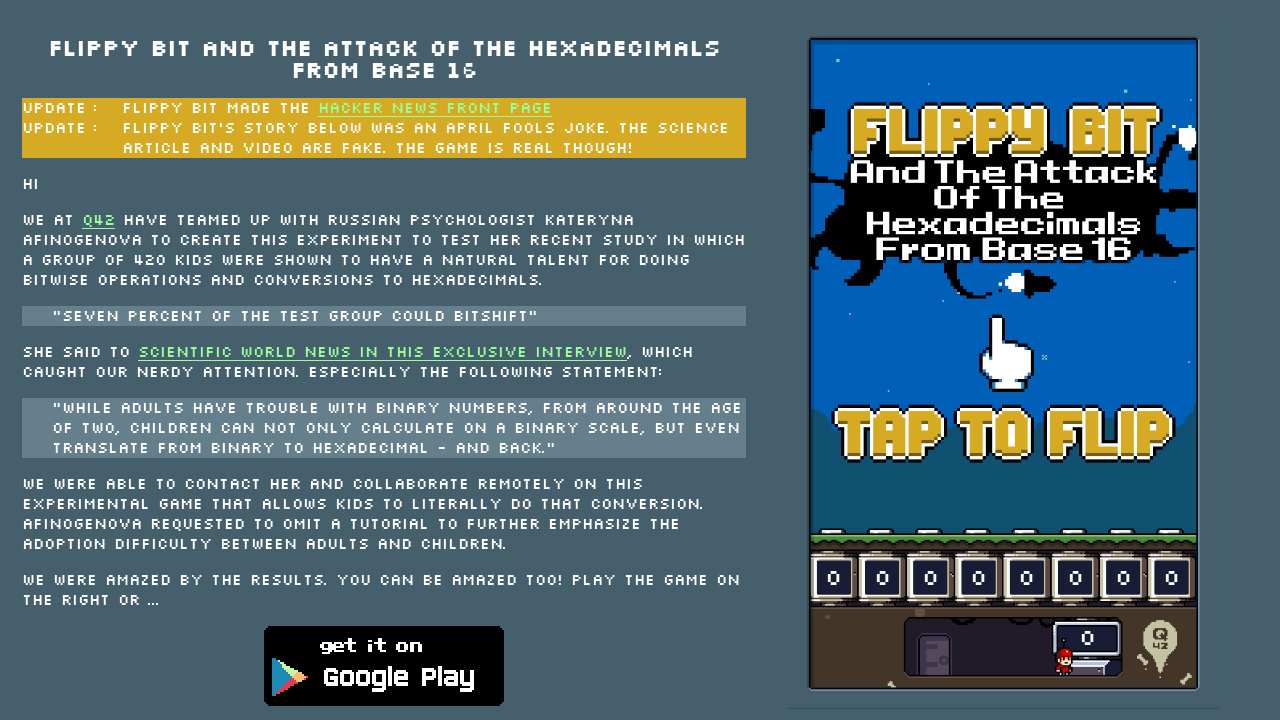

Pressed Enter to start the game
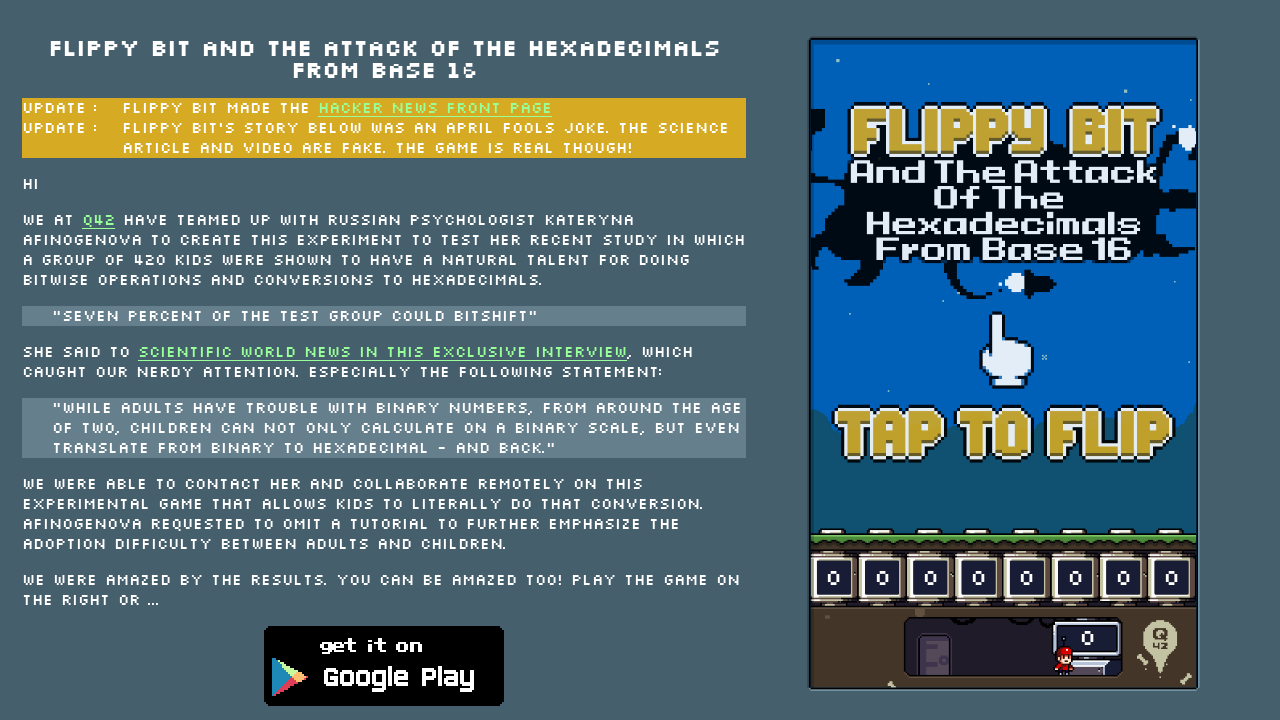

Located enemies not under attack
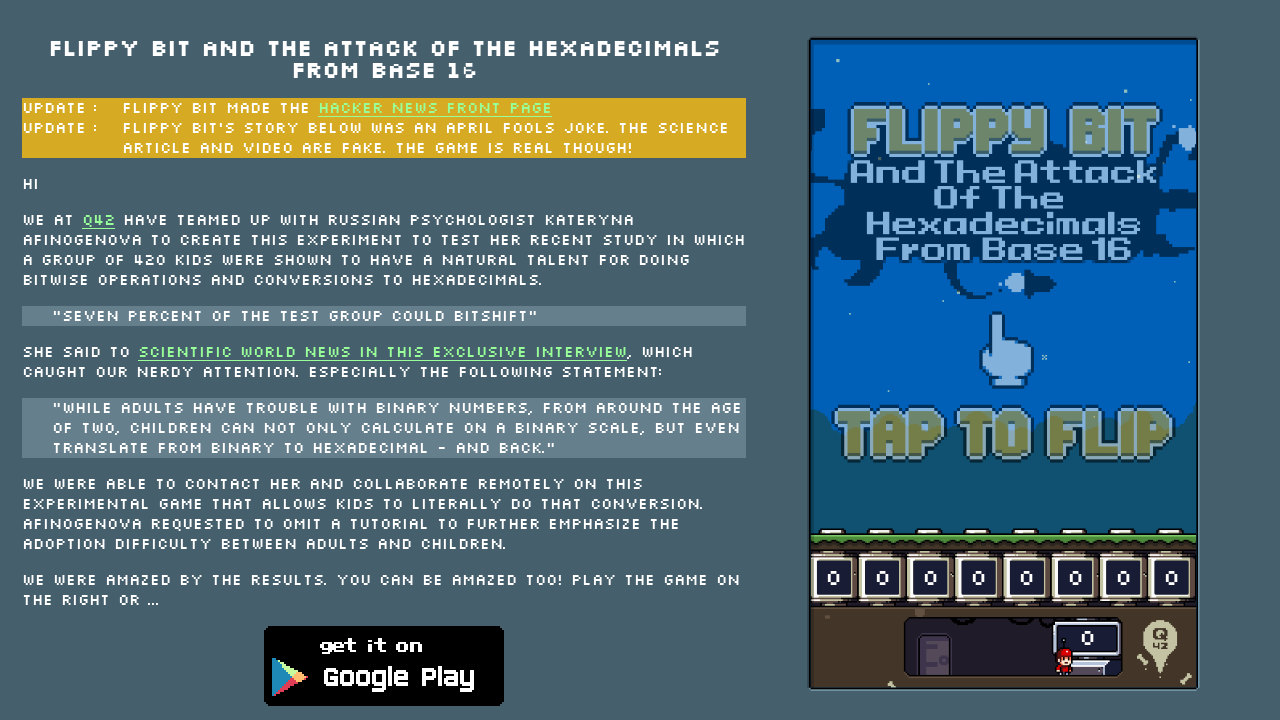

No enemies found, waited 500ms
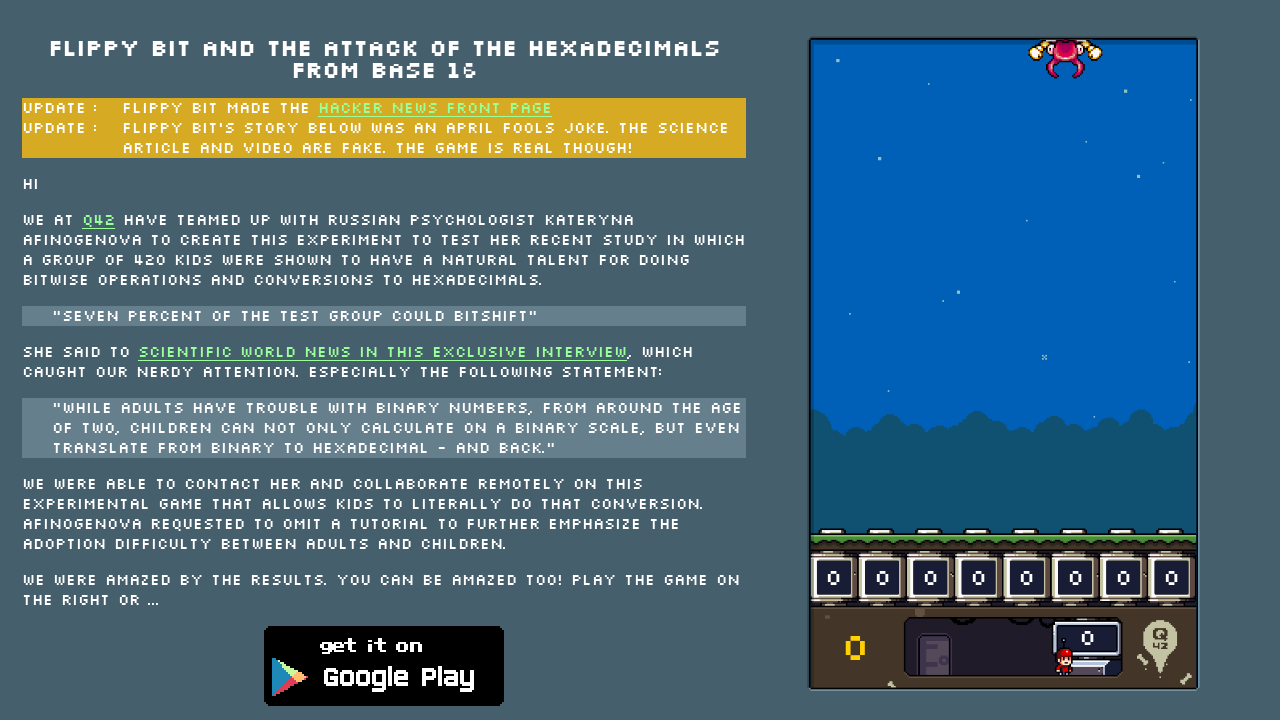

Located enemies not under attack
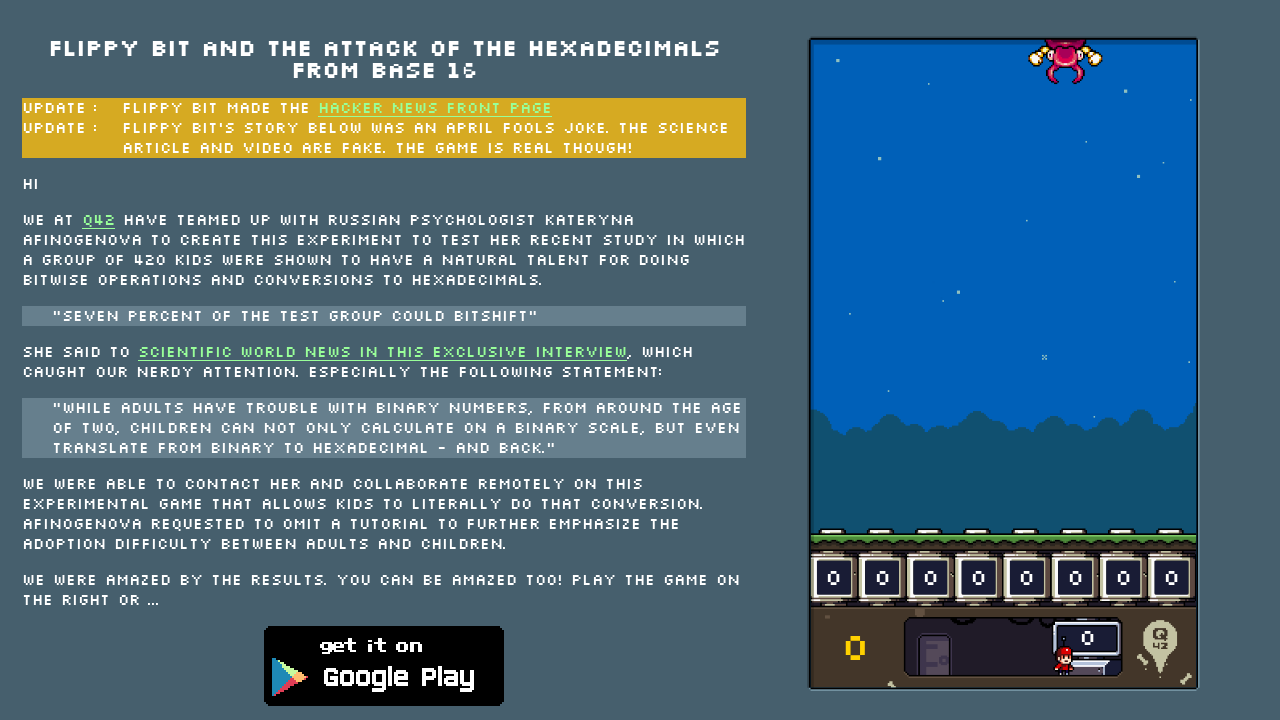

Neutralized enemy with hexadecimal value 'AD'
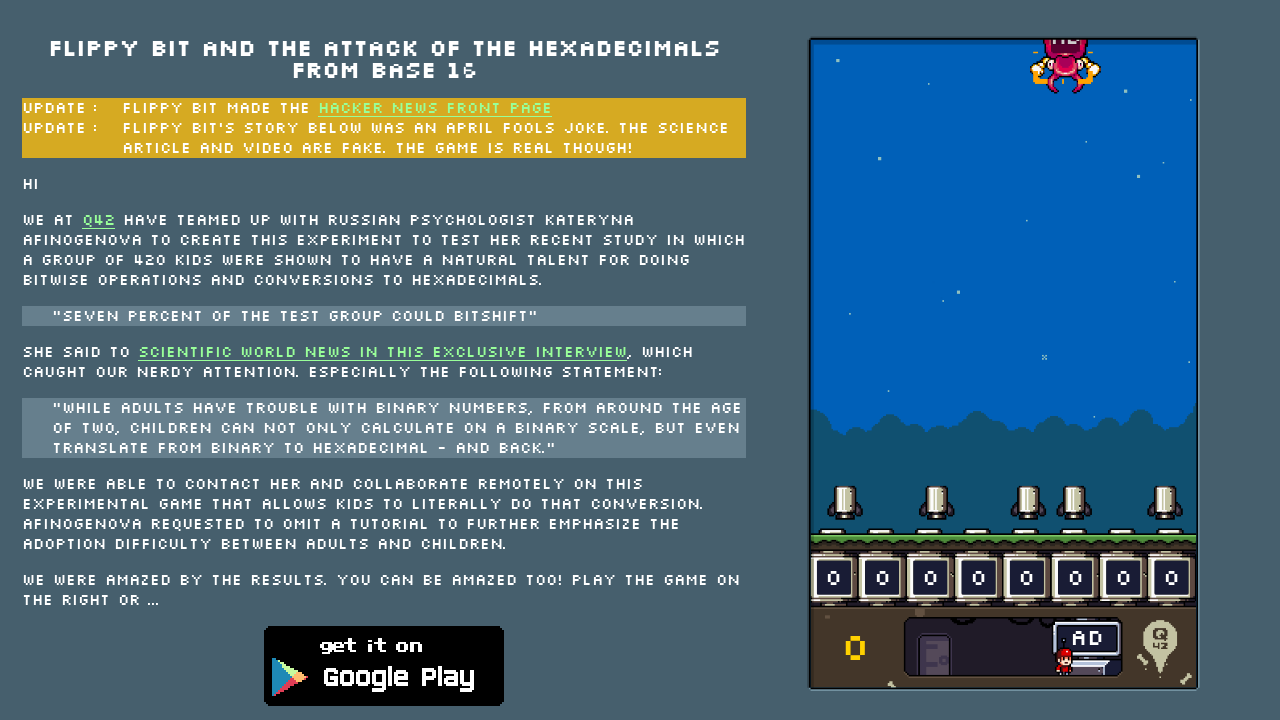

Located enemies not under attack
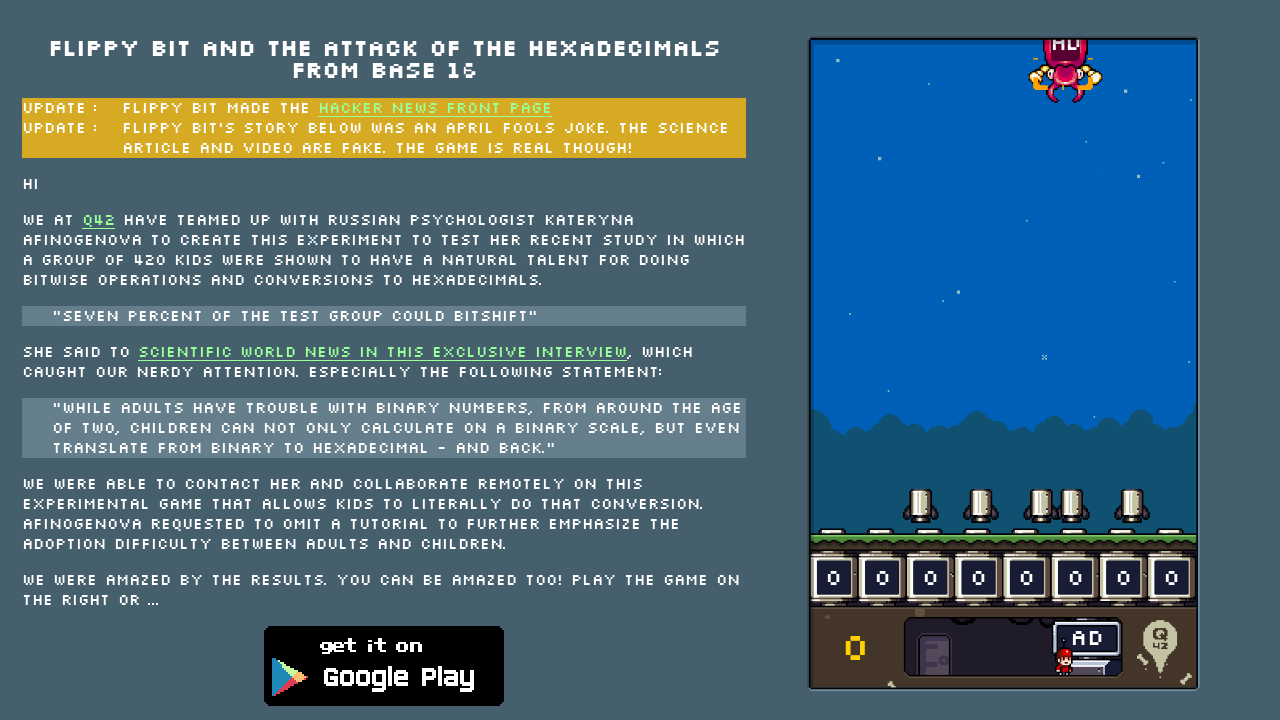

No enemies found, waited 500ms
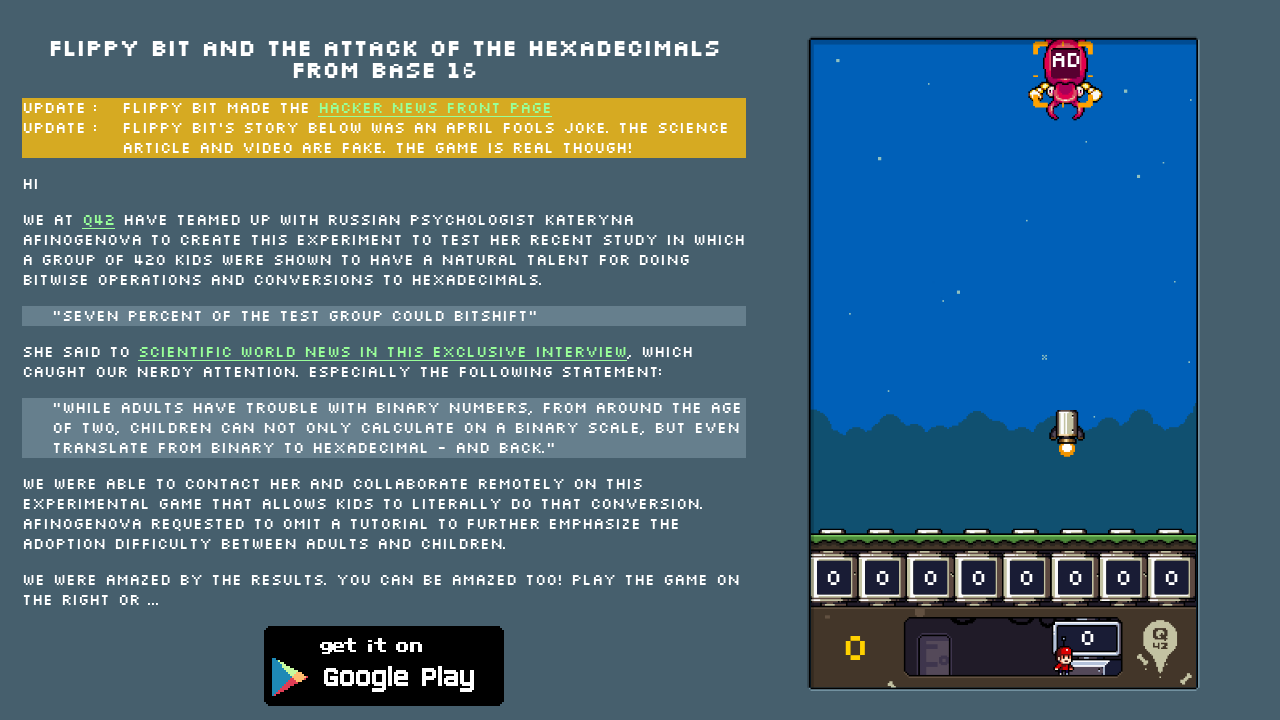

Located enemies not under attack
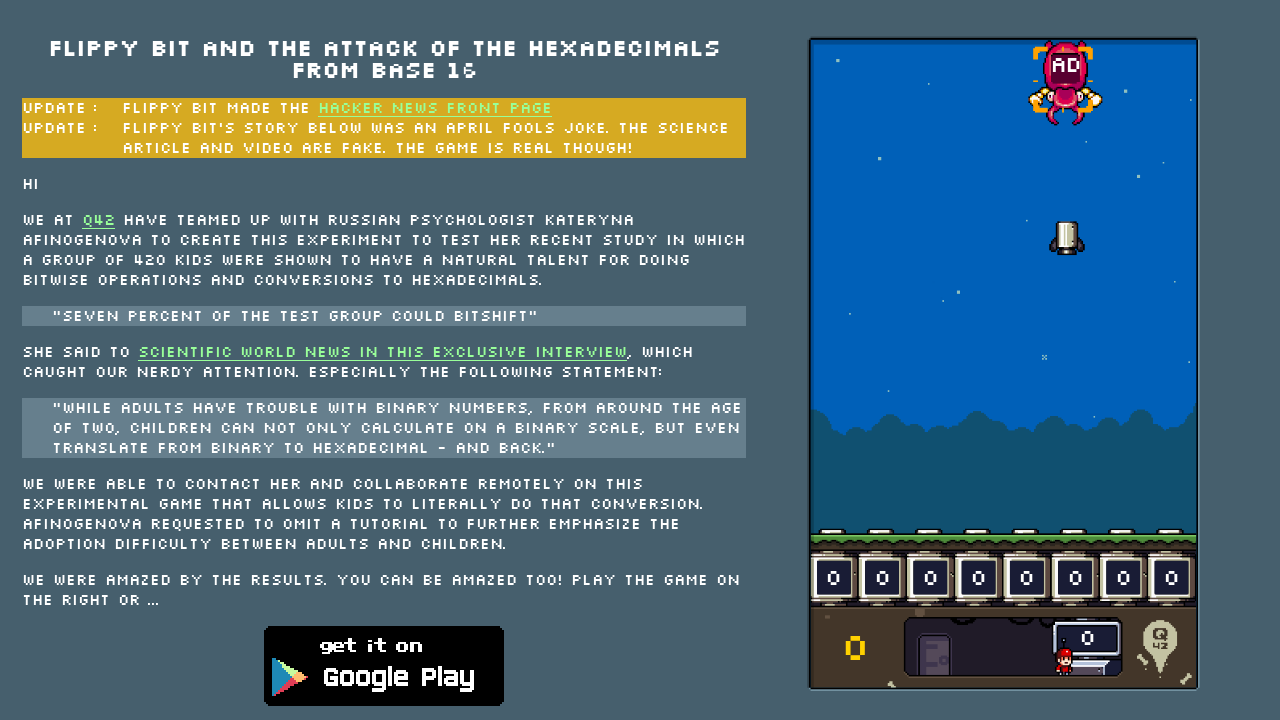

No enemies found, waited 500ms
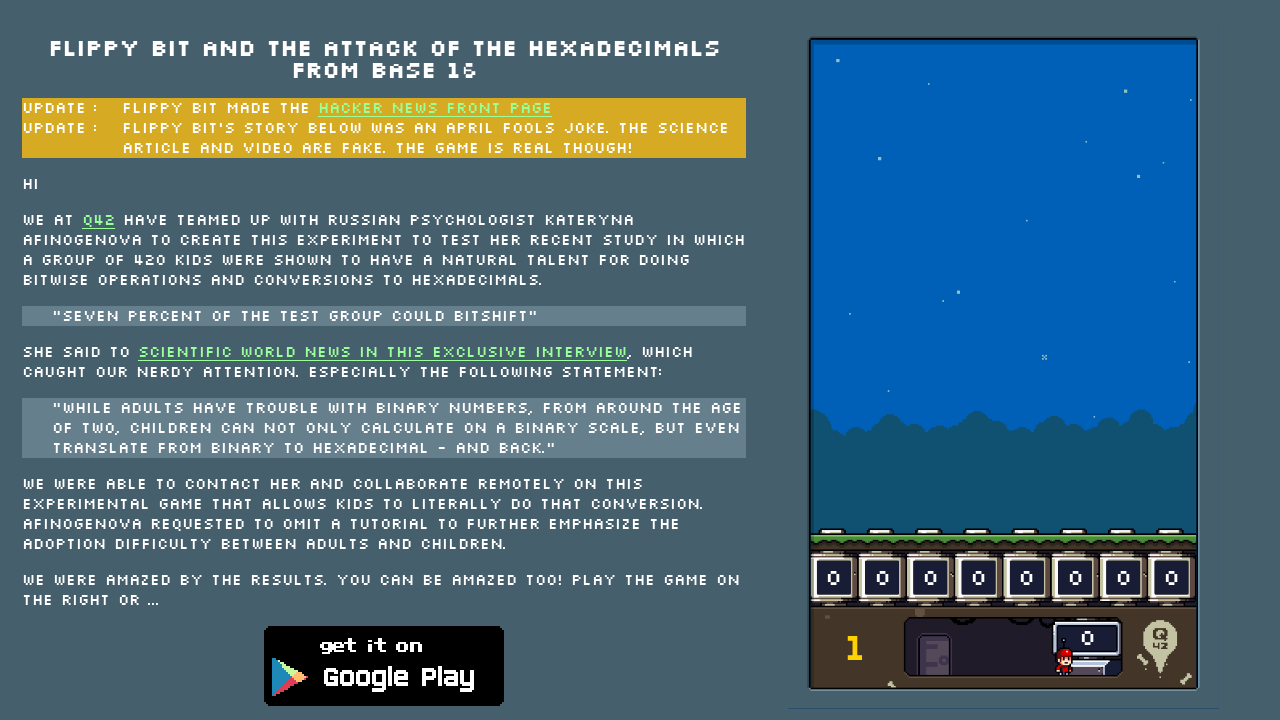

Located enemies not under attack
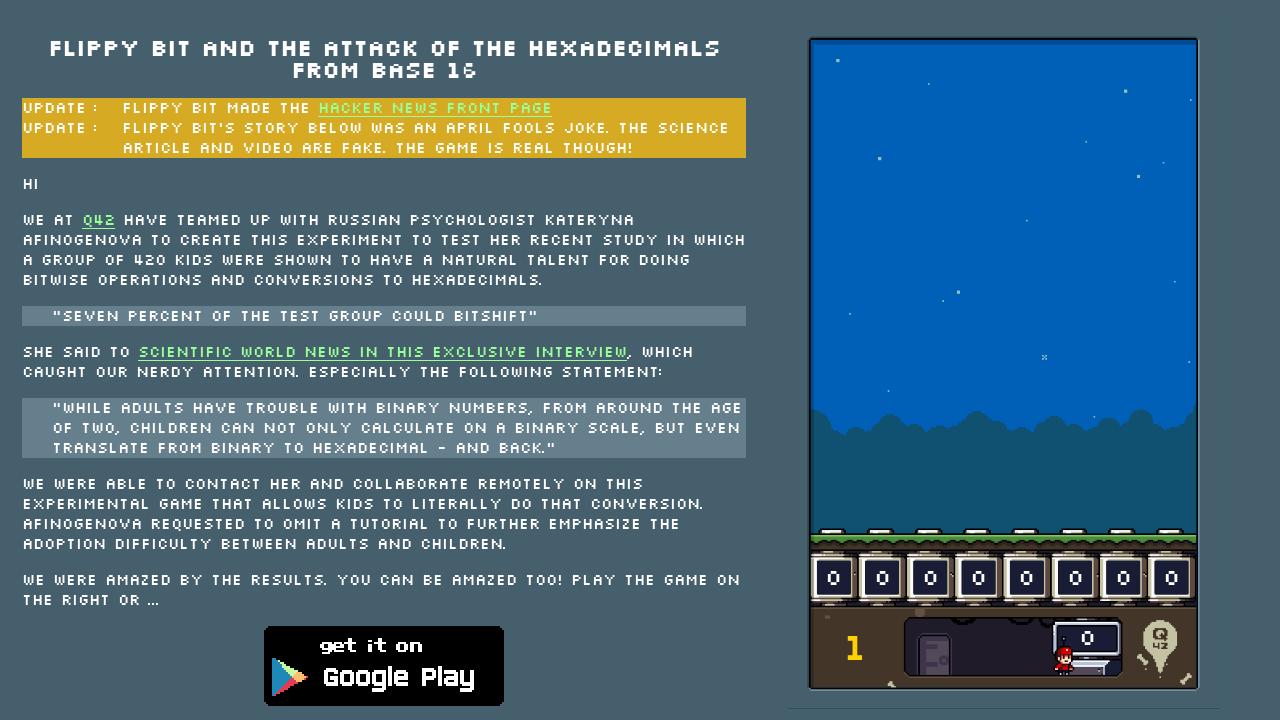

No enemies found, waited 500ms
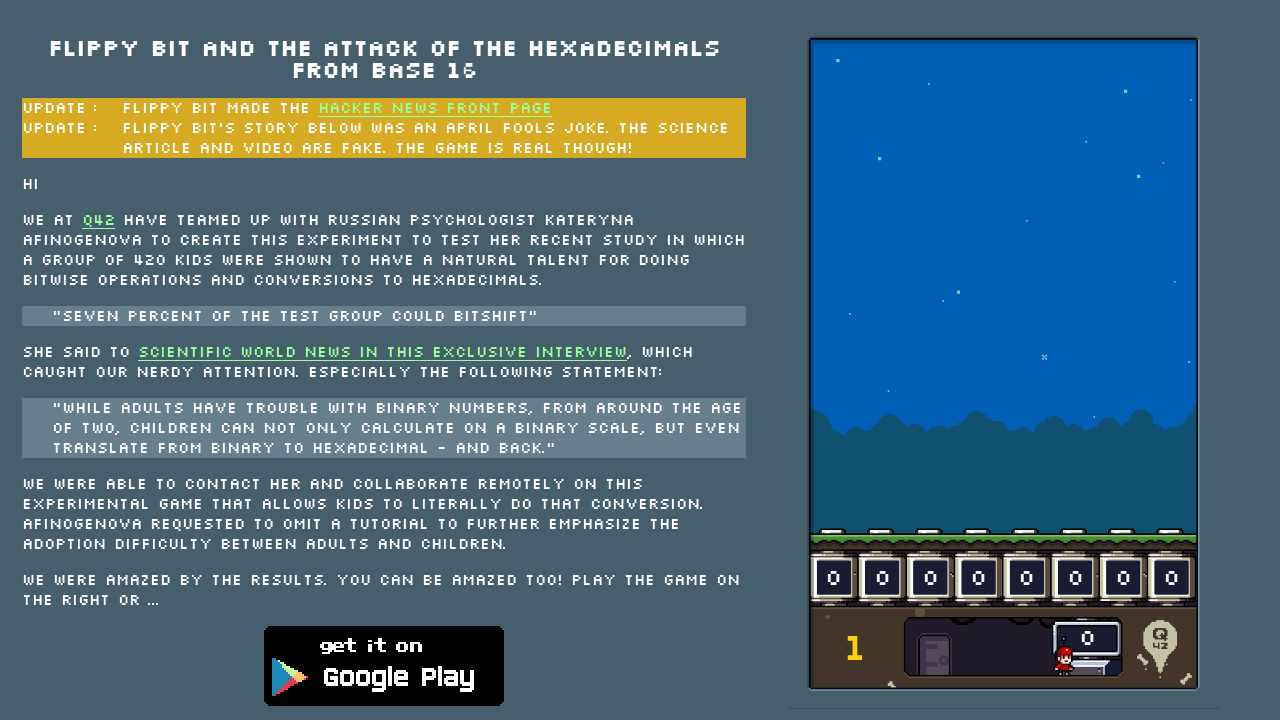

Located enemies not under attack
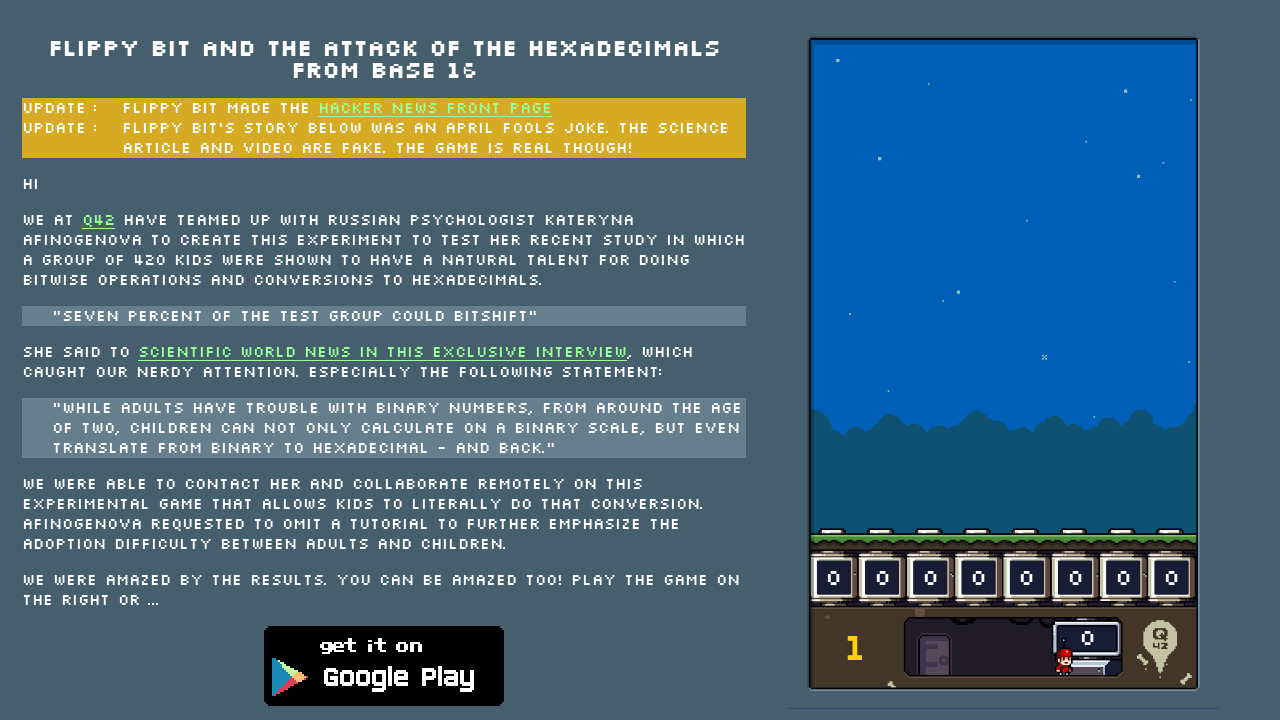

No enemies found, waited 500ms
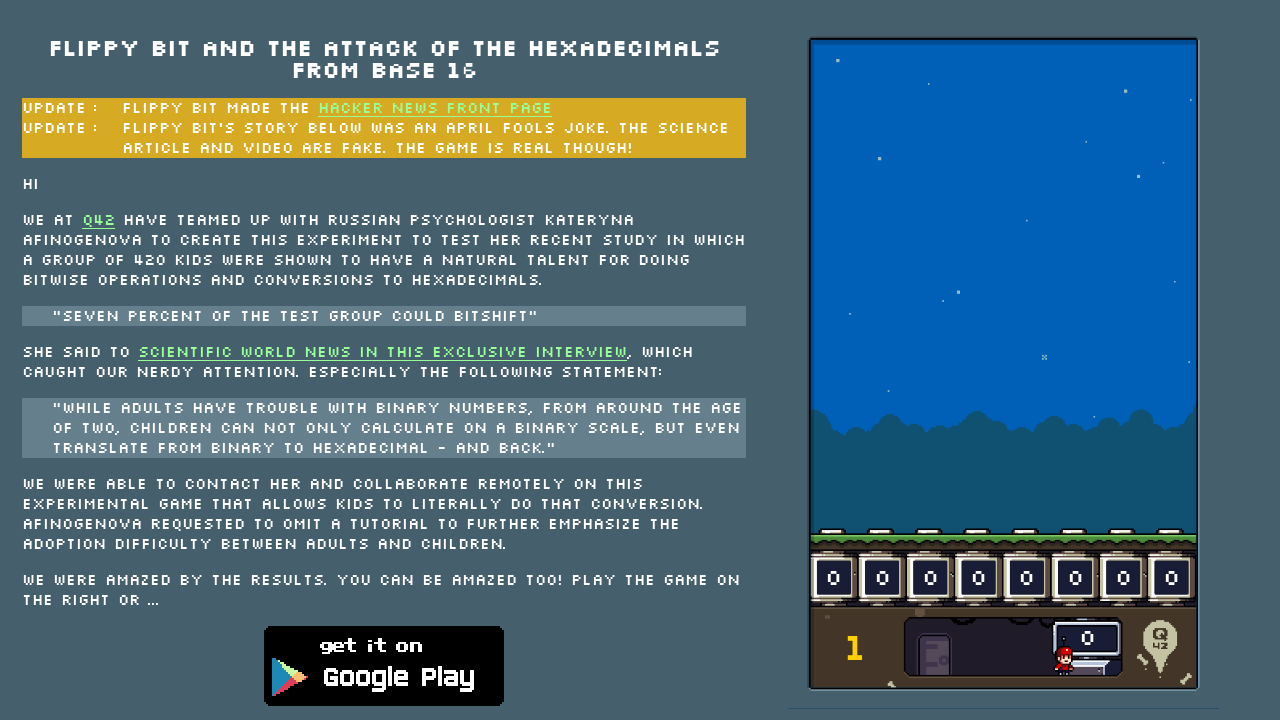

Located enemies not under attack
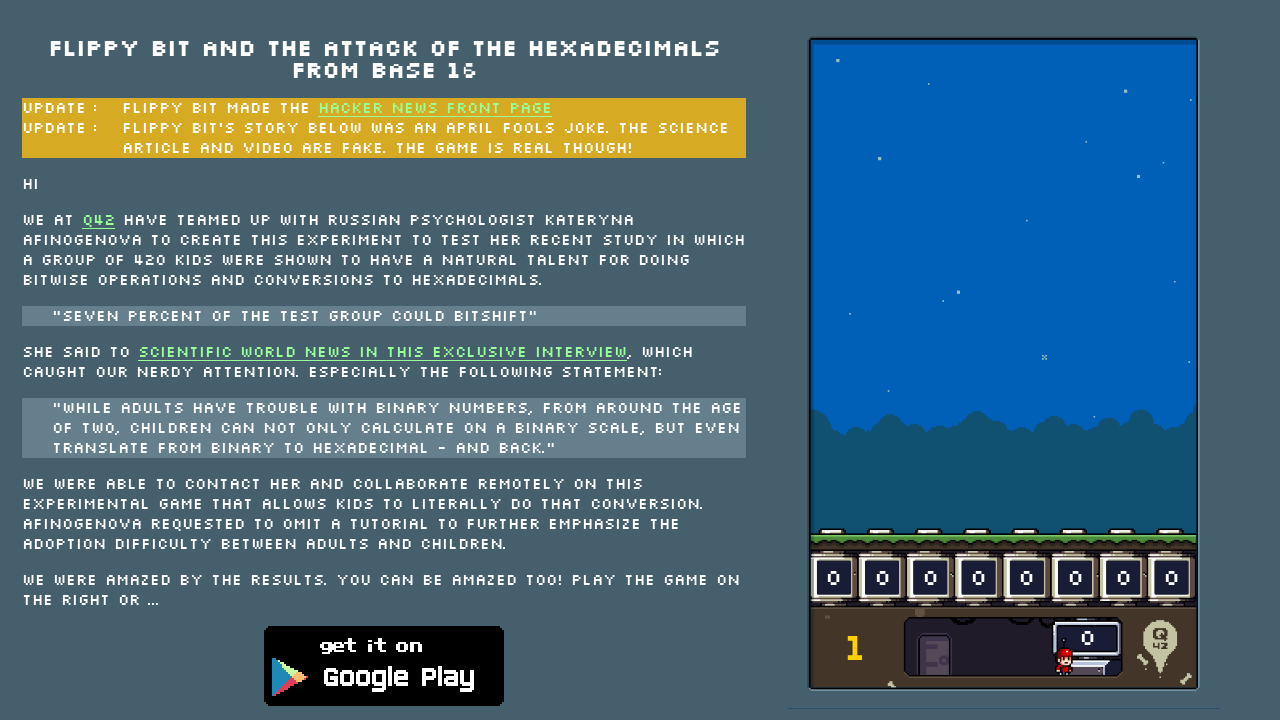

No enemies found, waited 500ms
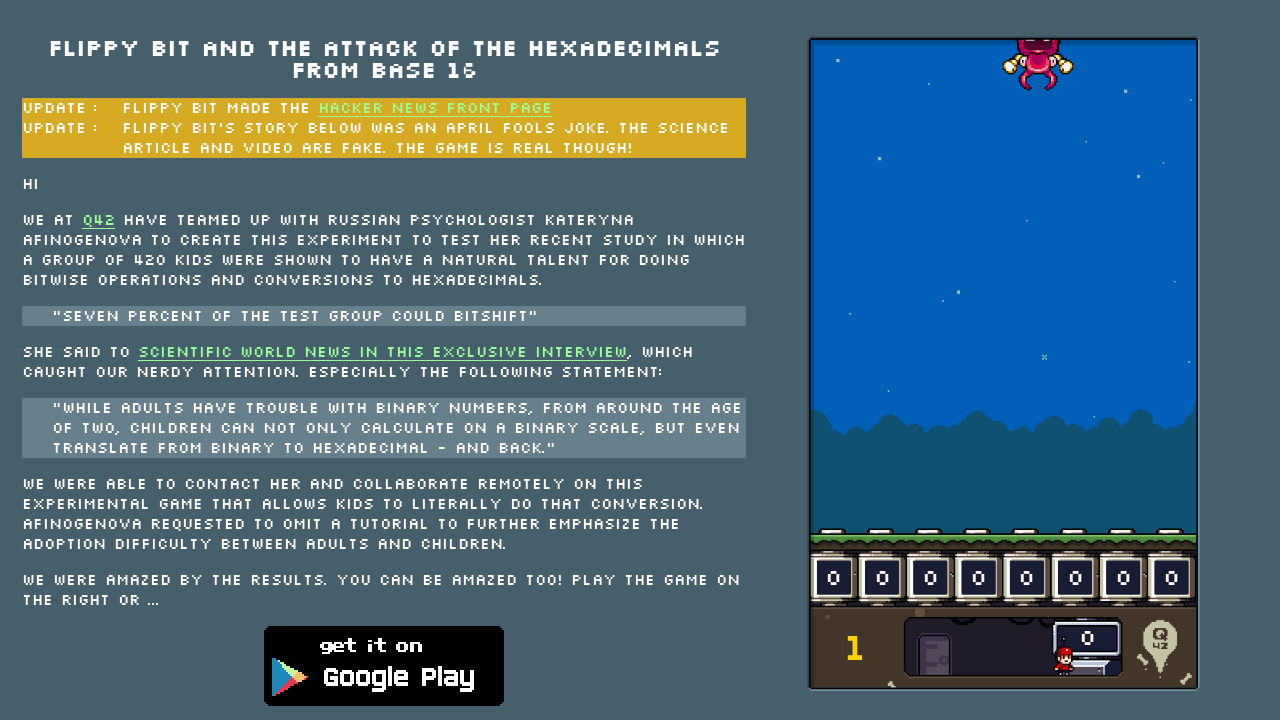

Located enemies not under attack
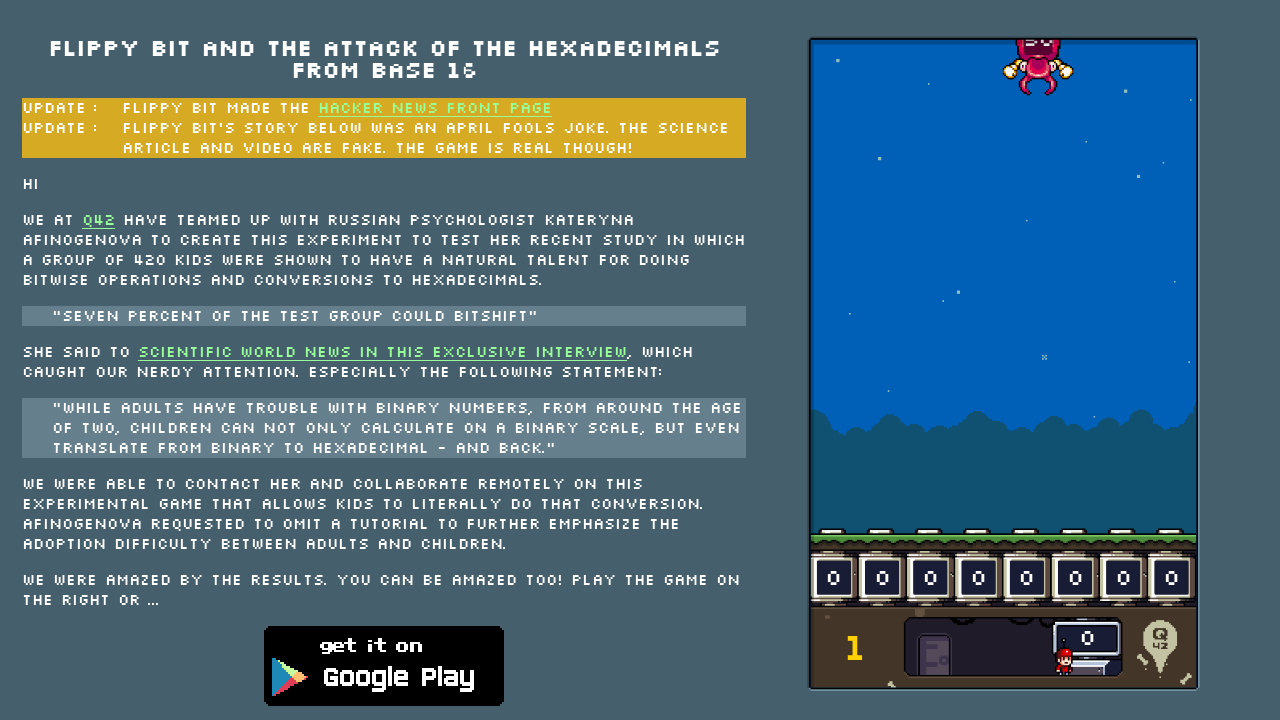

Neutralized enemy with hexadecimal value '5C'
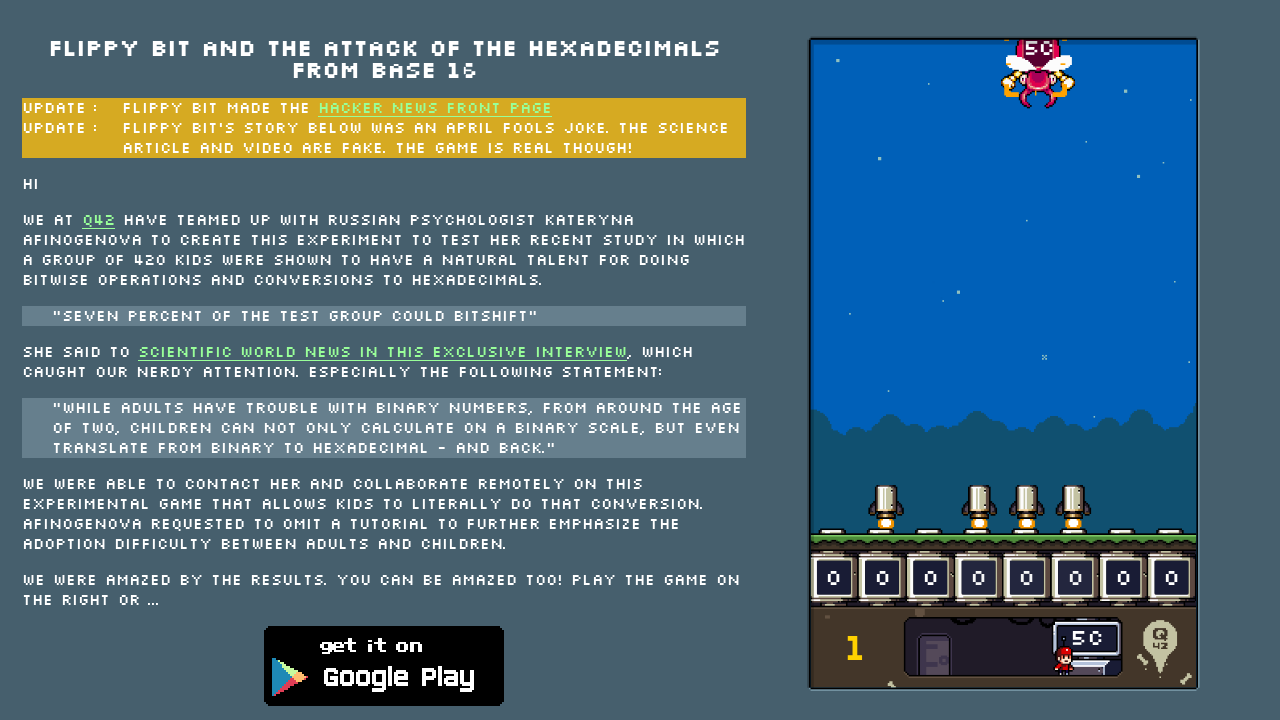

Located enemies not under attack
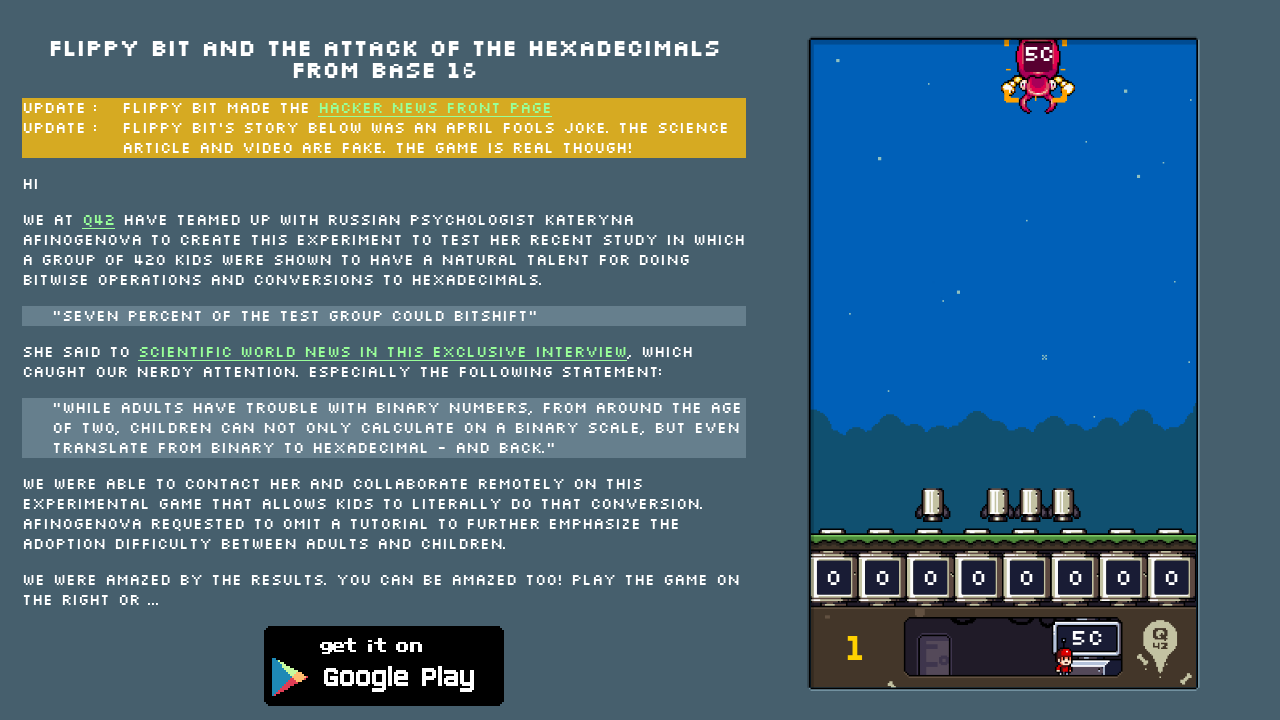

No enemies found, waited 500ms
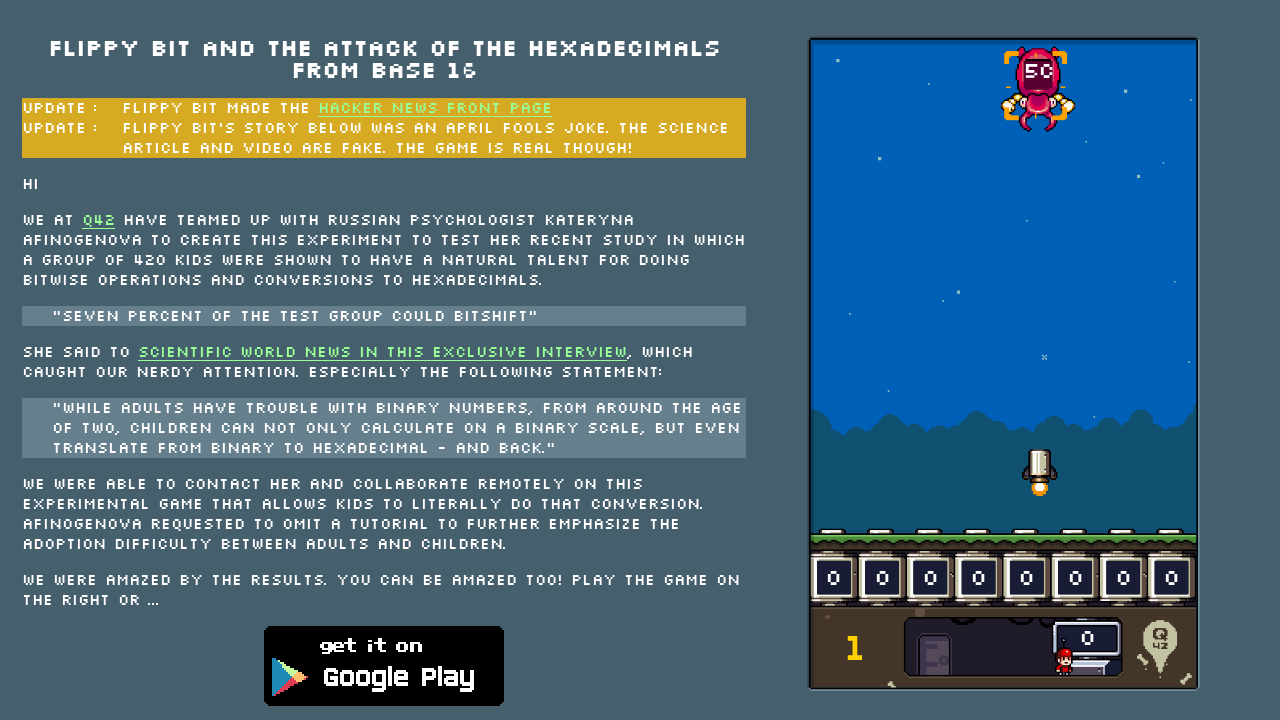

Located enemies not under attack
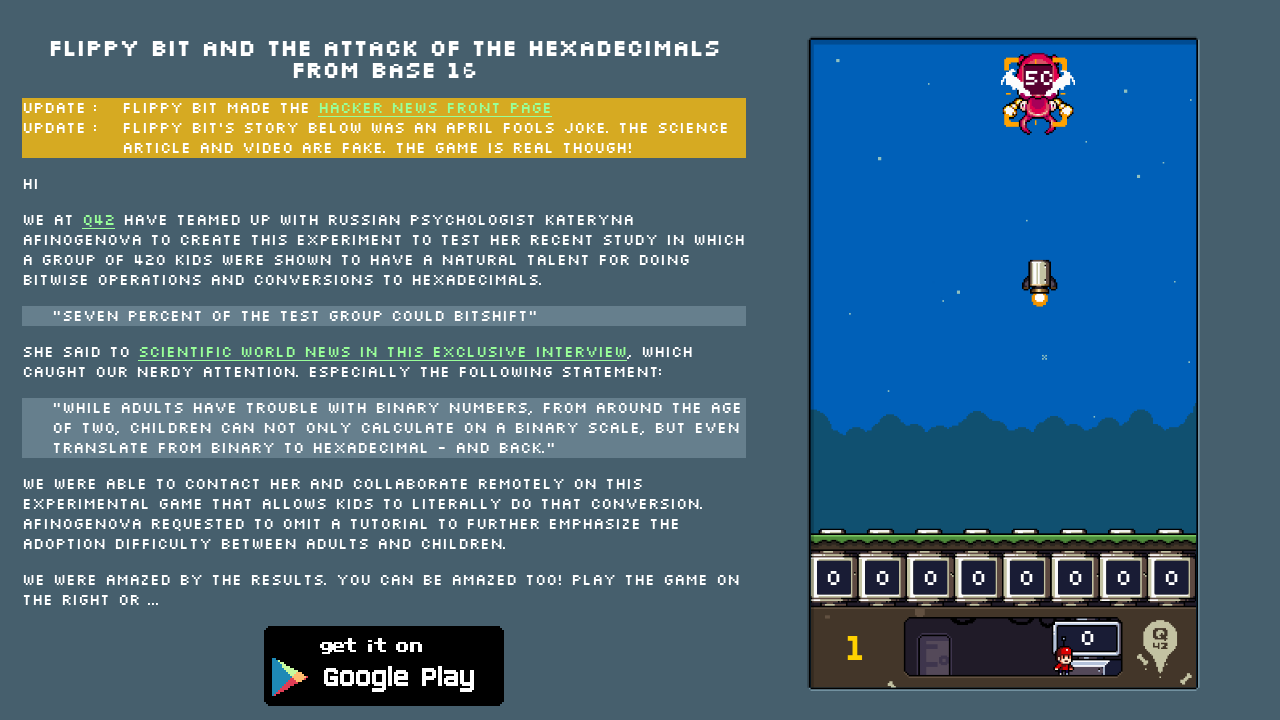

No enemies found, waited 500ms
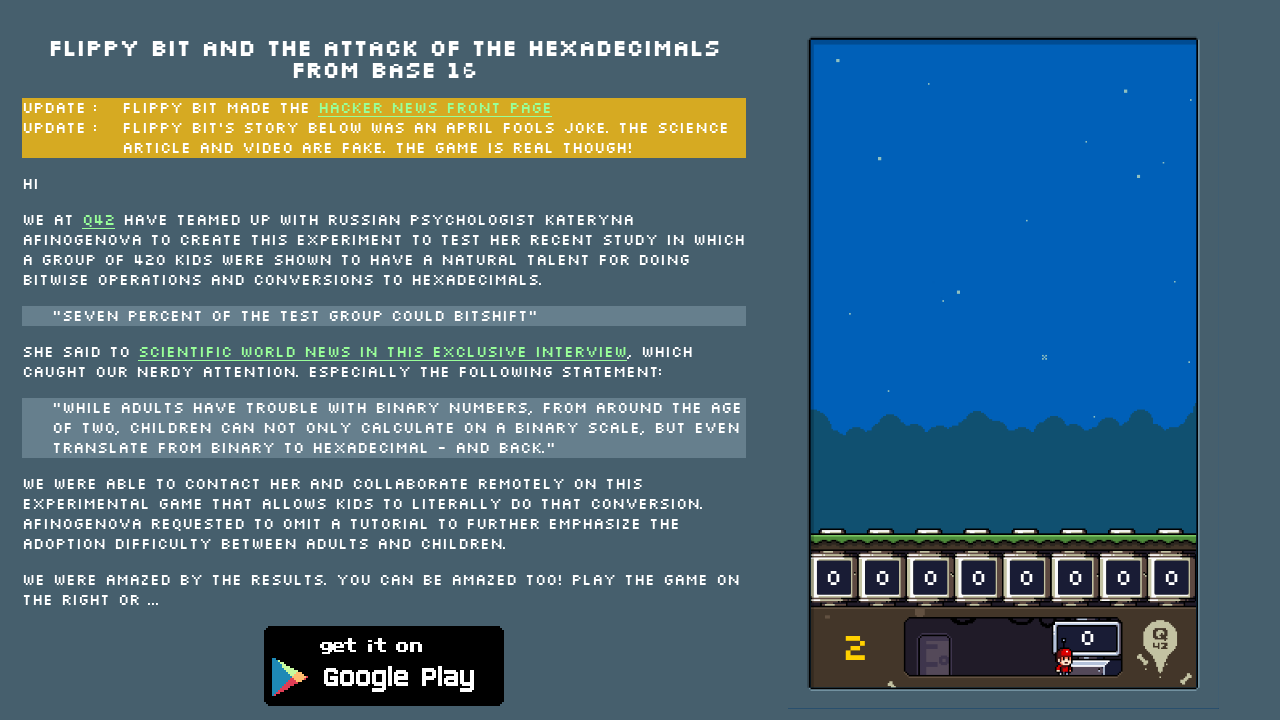

Located enemies not under attack
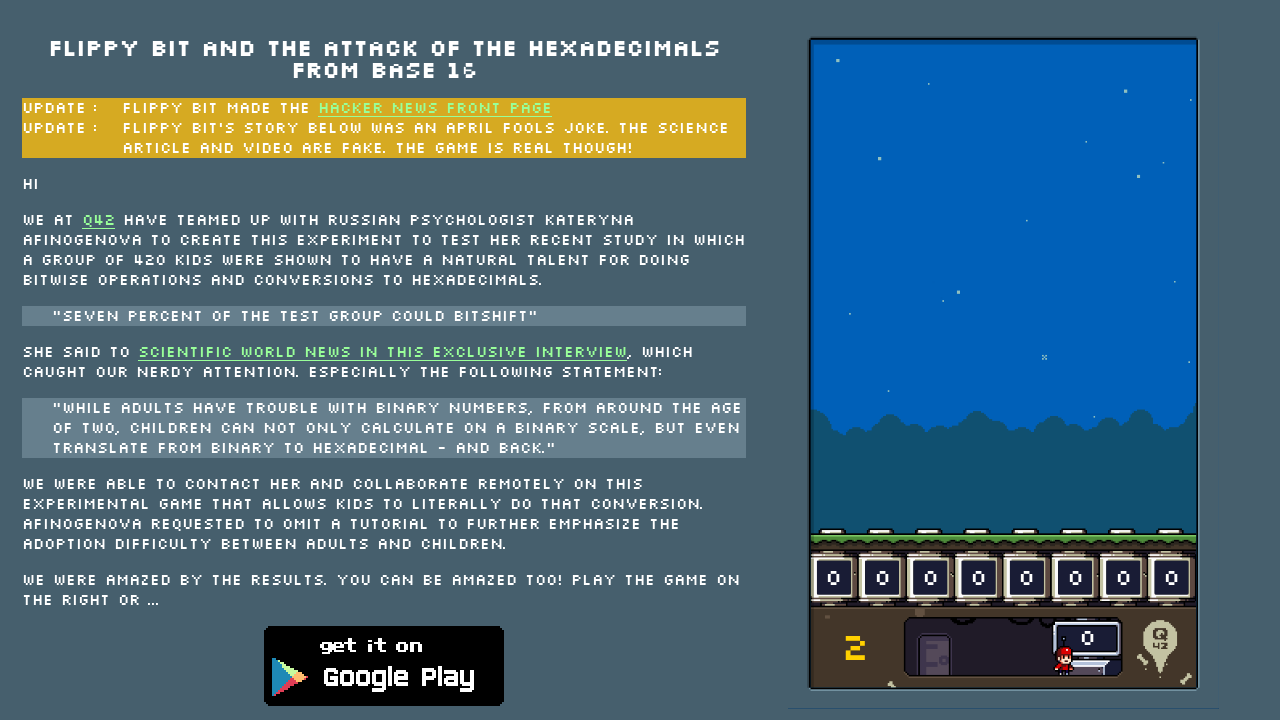

No enemies found, waited 500ms
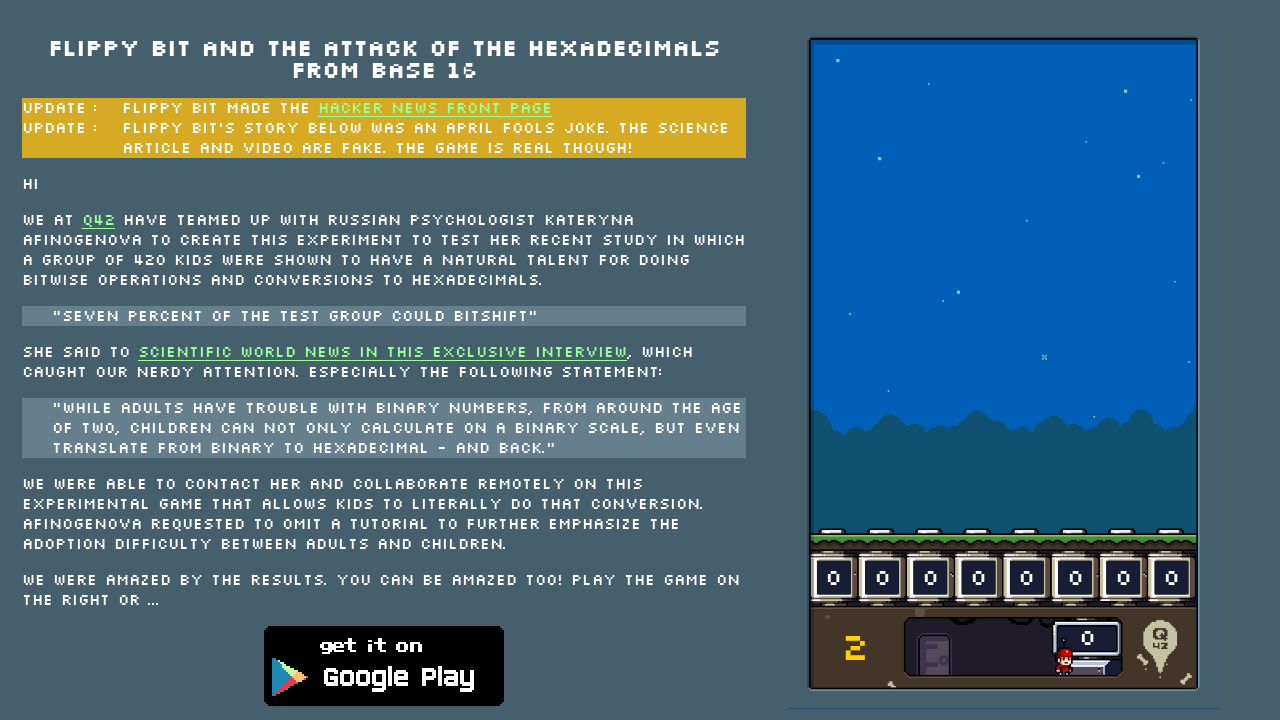

Located enemies not under attack
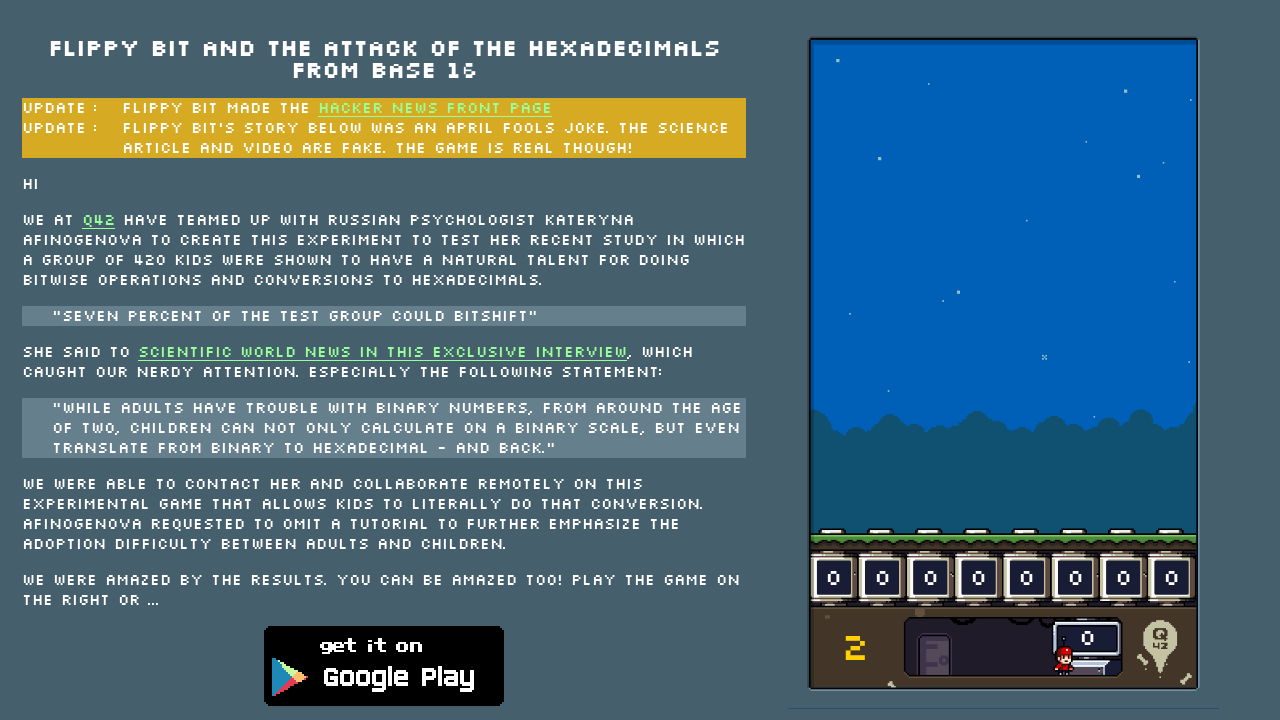

No enemies found, waited 500ms
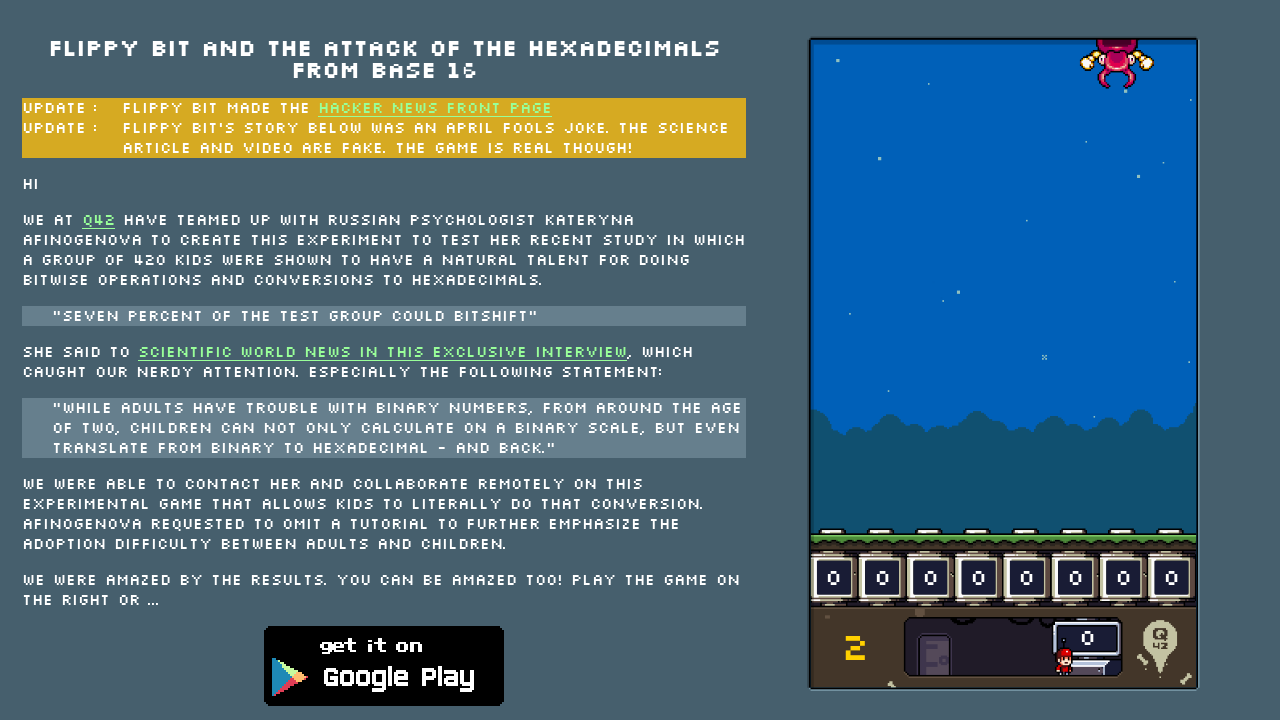

Located enemies not under attack
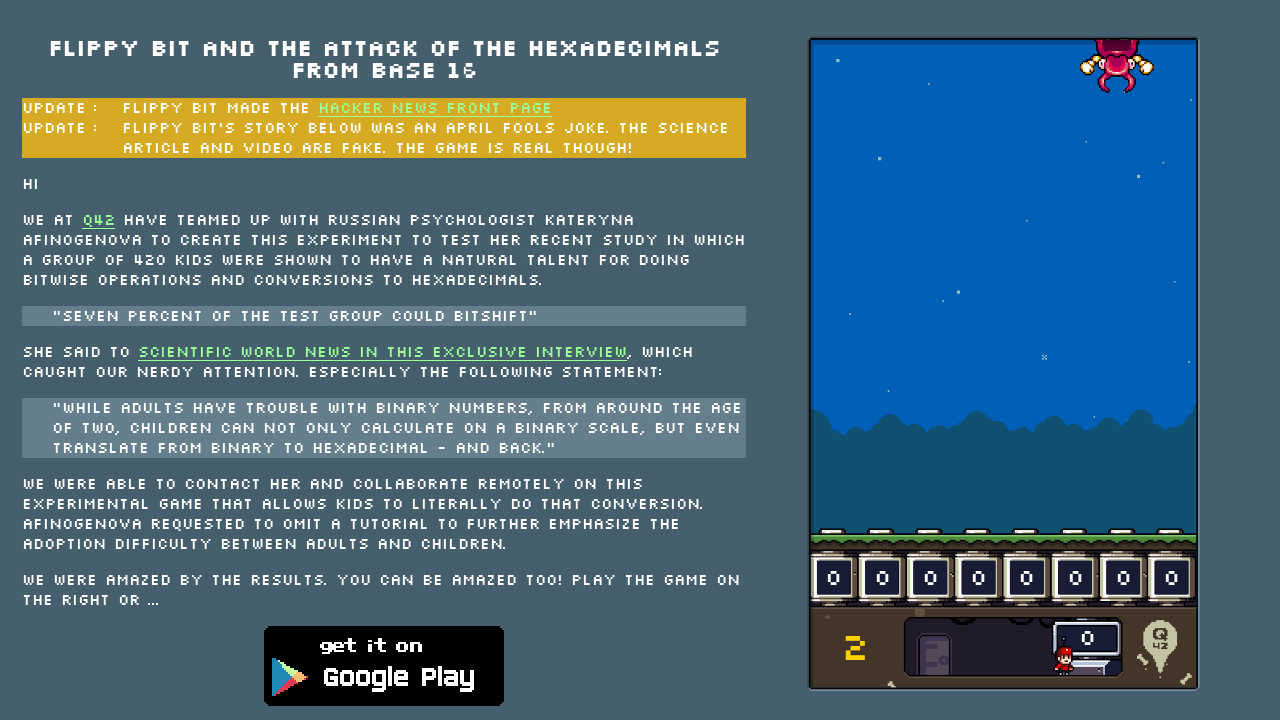

Neutralized enemy with hexadecimal value 'FE'
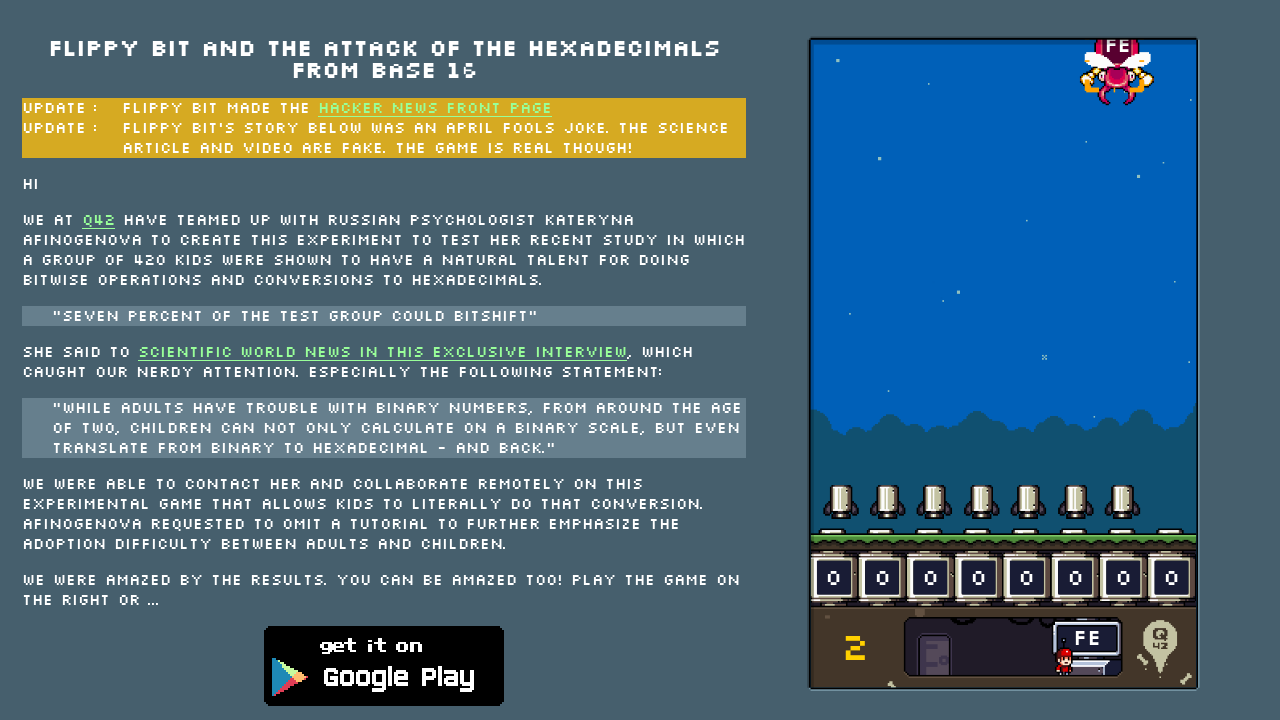

Located enemies not under attack
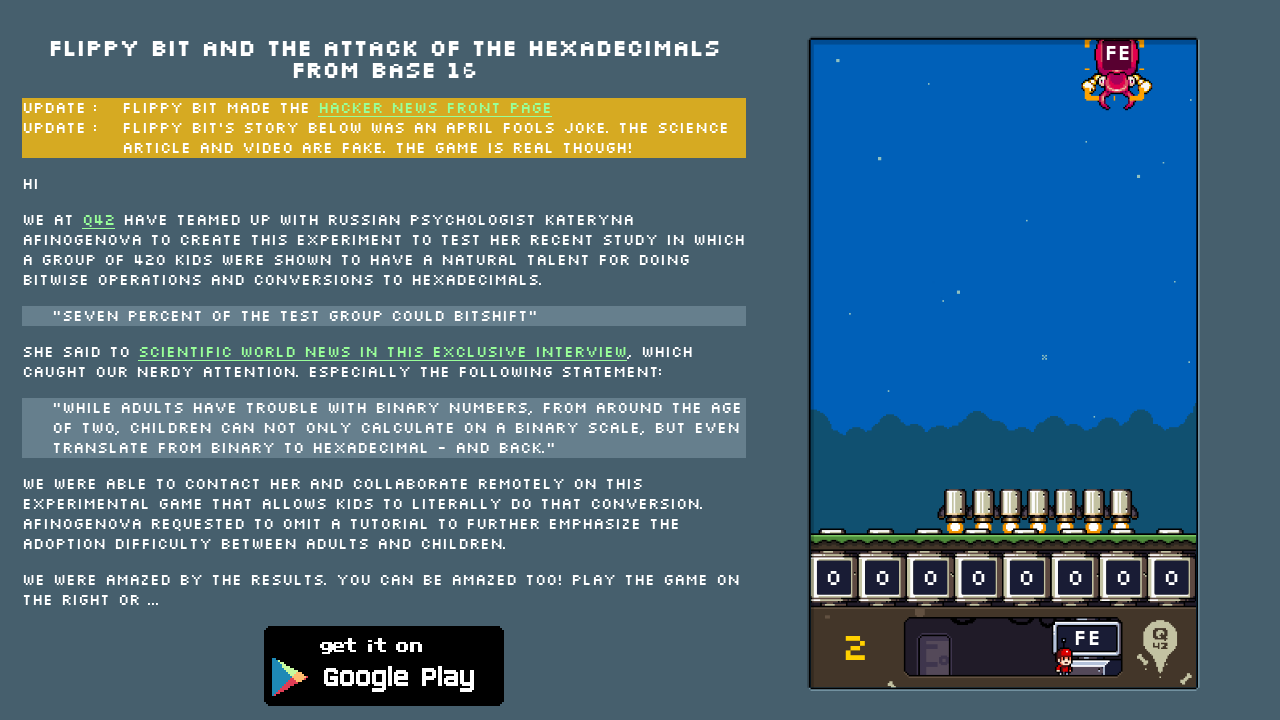

No enemies found, waited 500ms
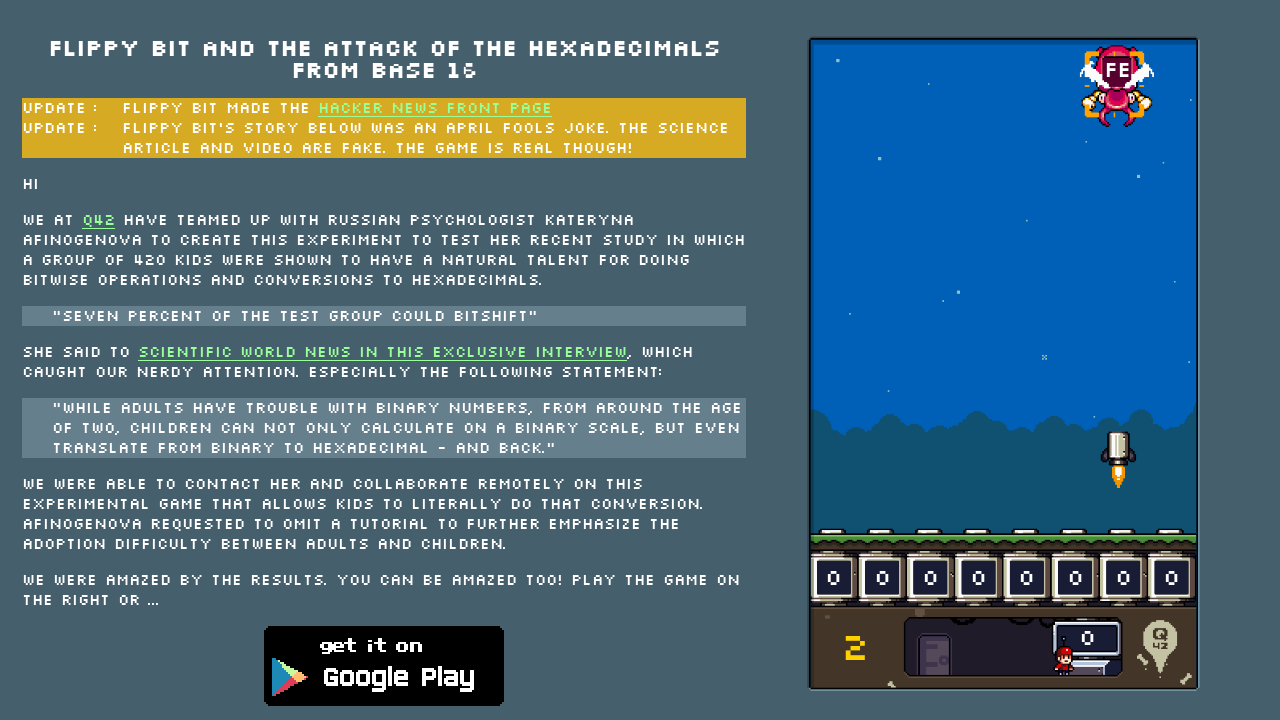

Located enemies not under attack
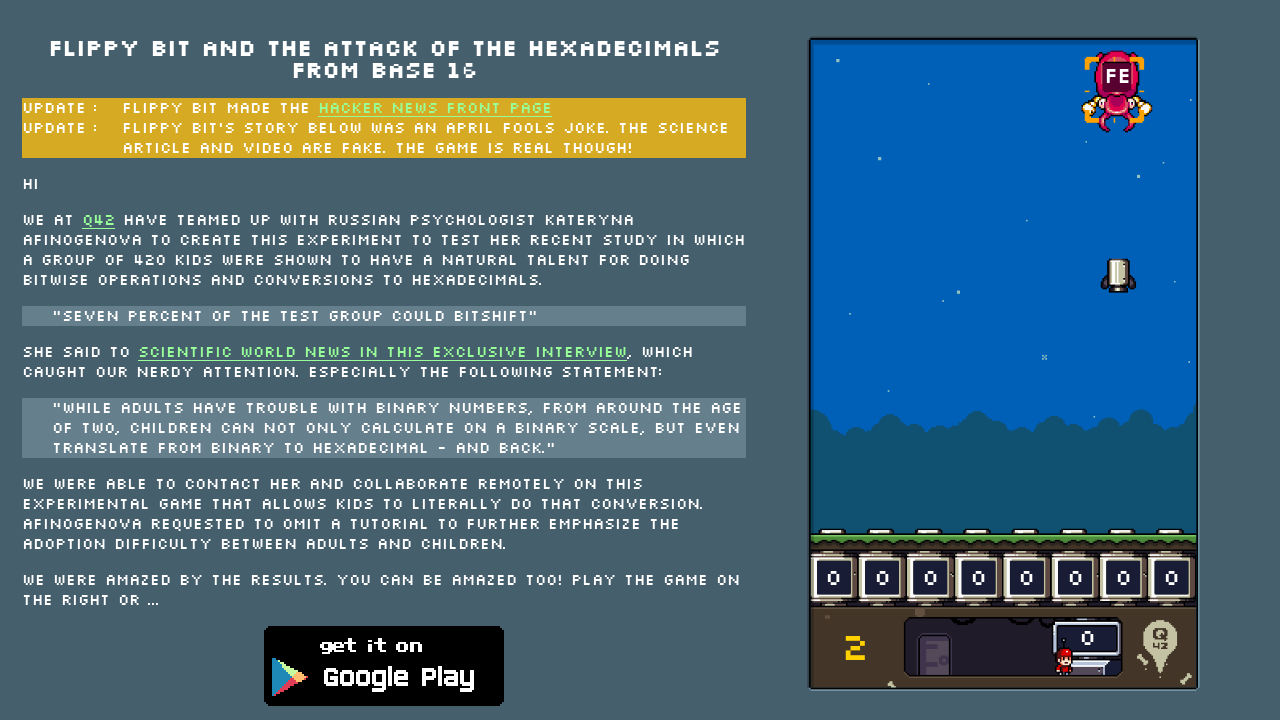

No enemies found, waited 500ms
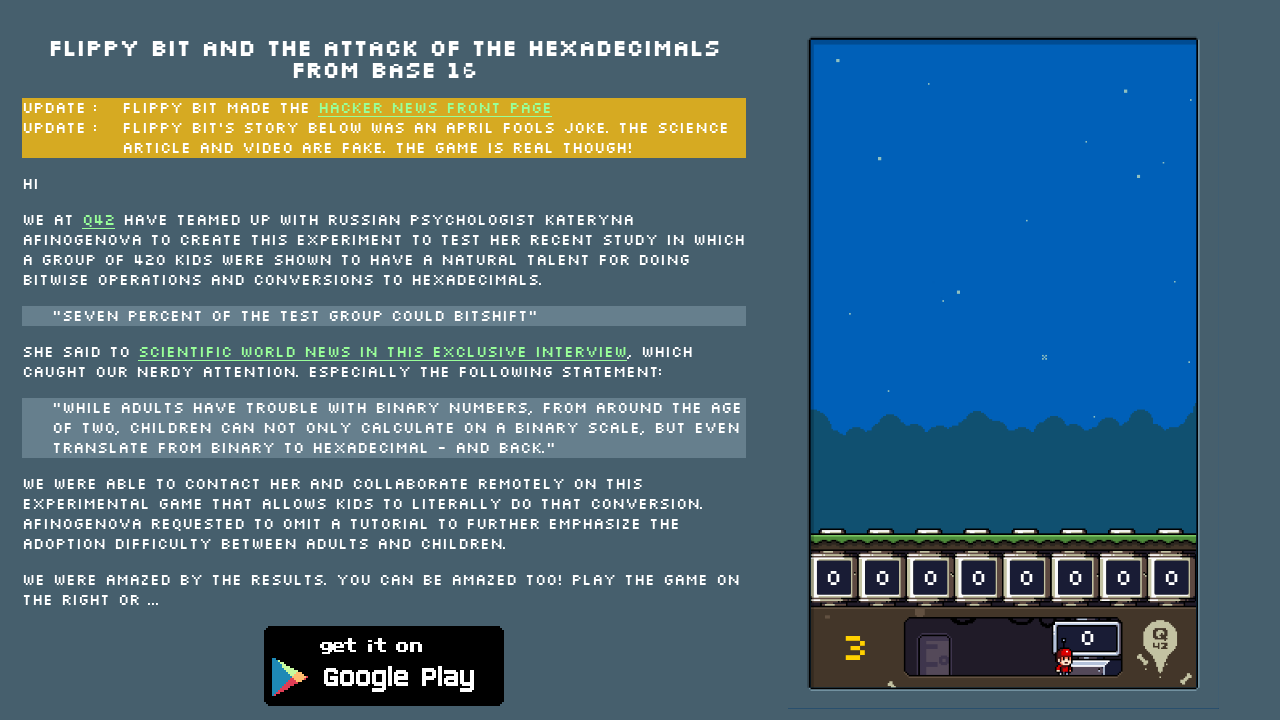

Located enemies not under attack
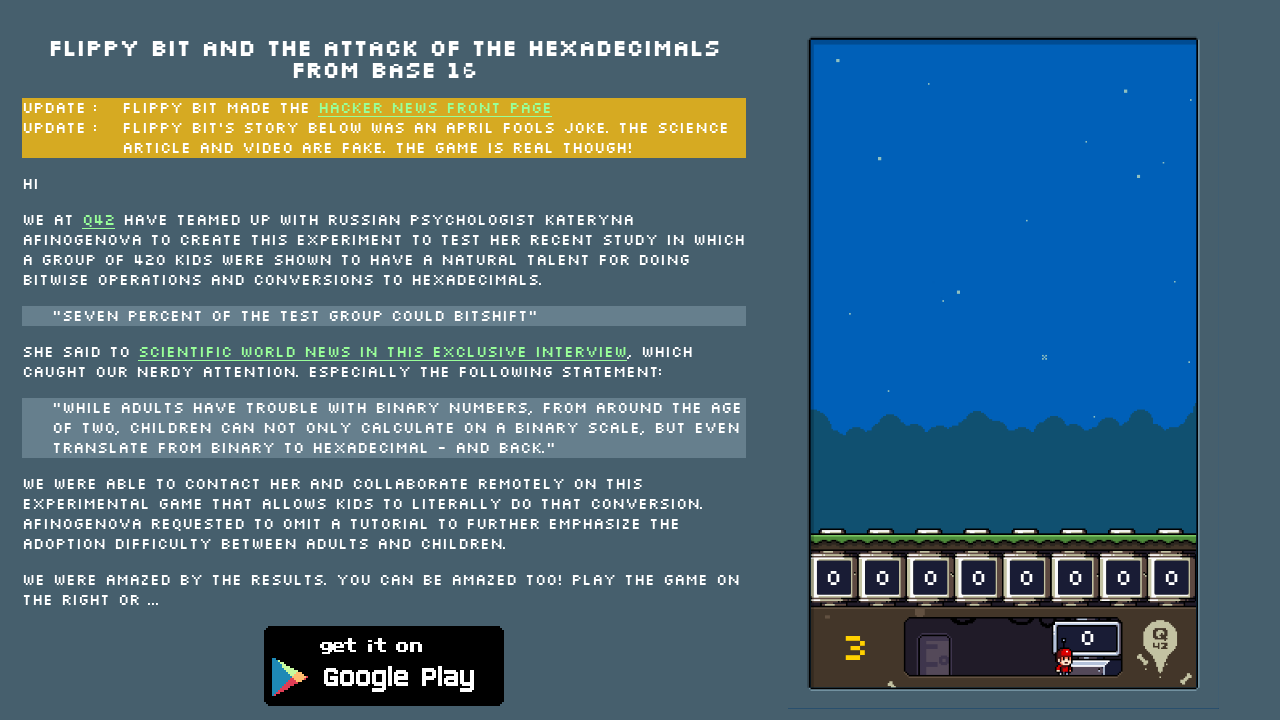

No enemies found, waited 500ms
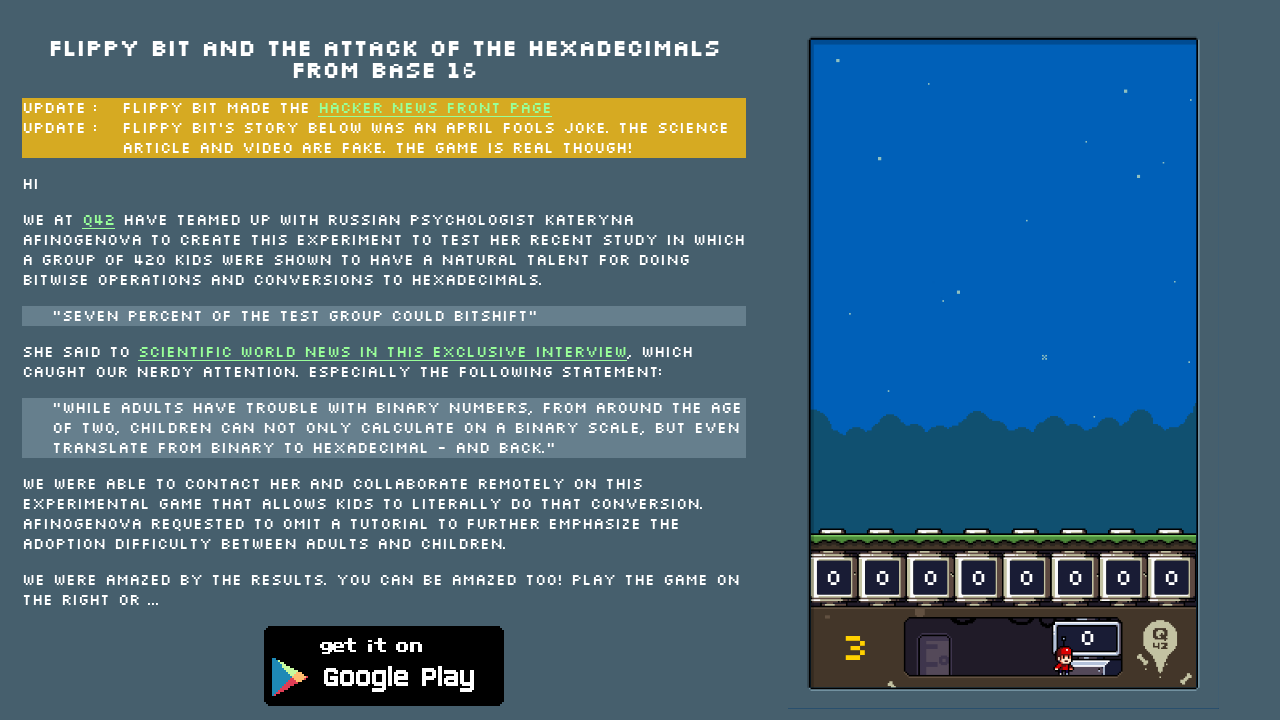

Located enemies not under attack
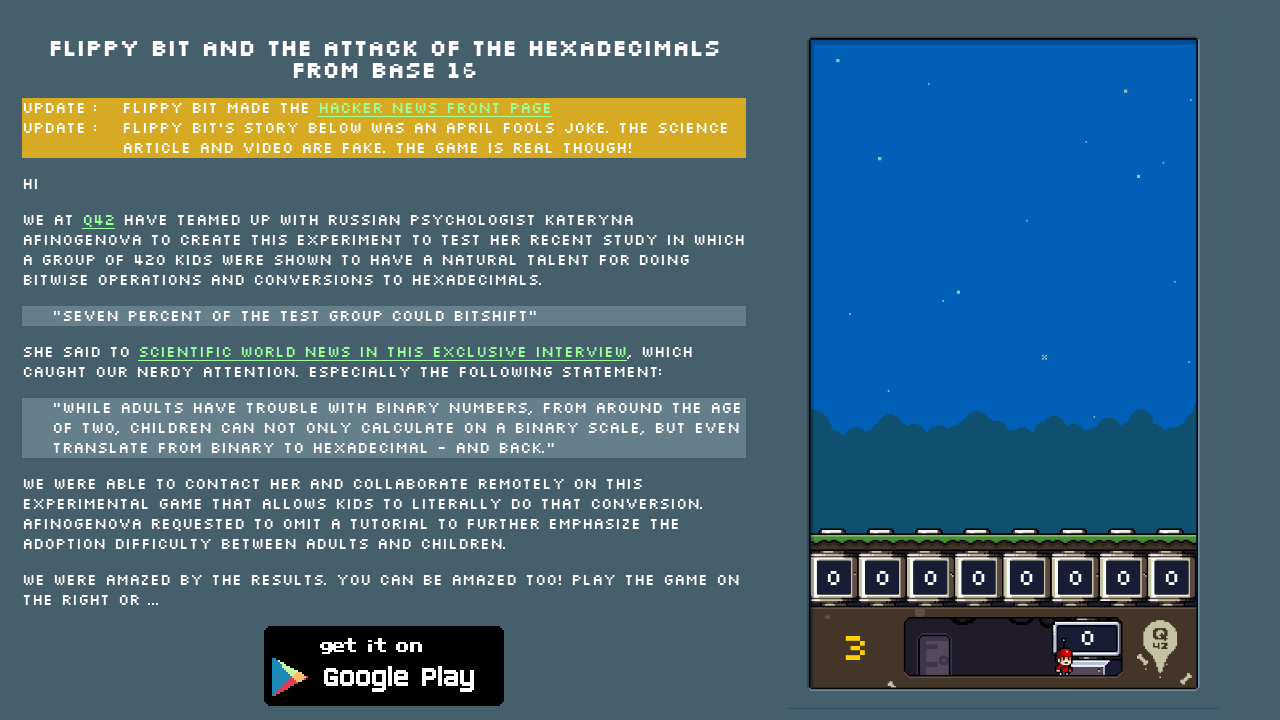

No enemies found, waited 500ms
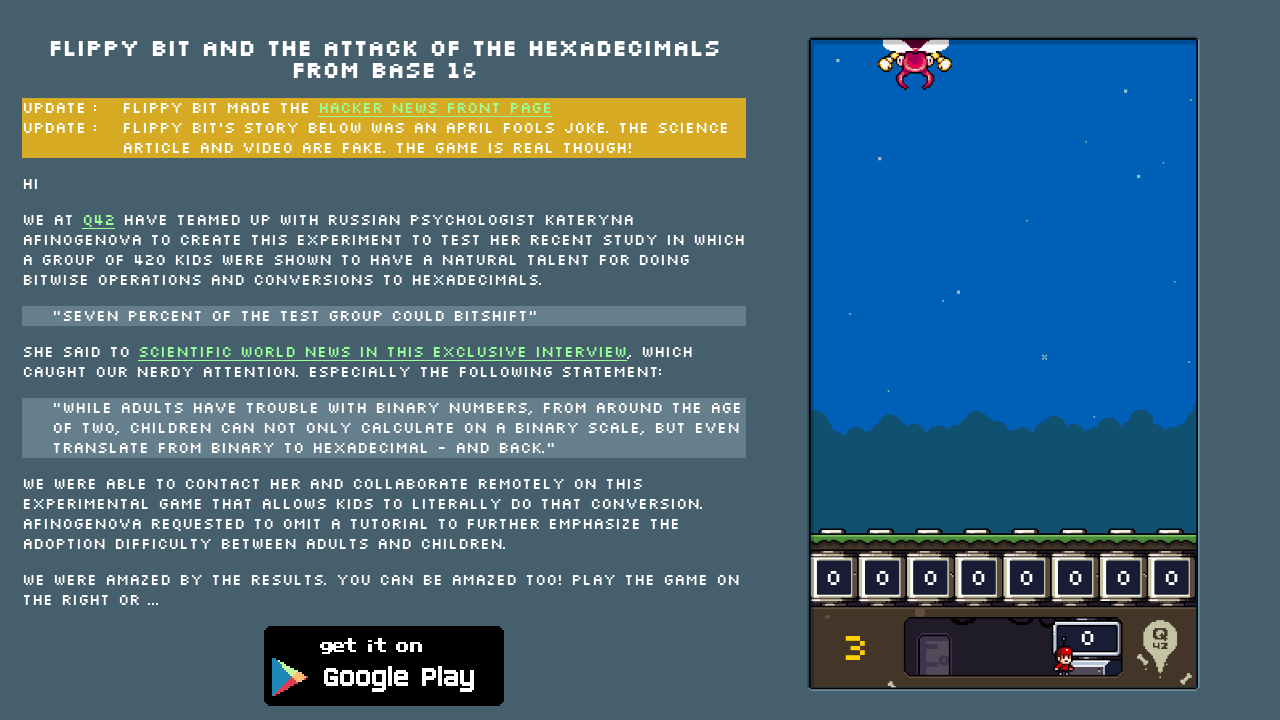

Located enemies not under attack
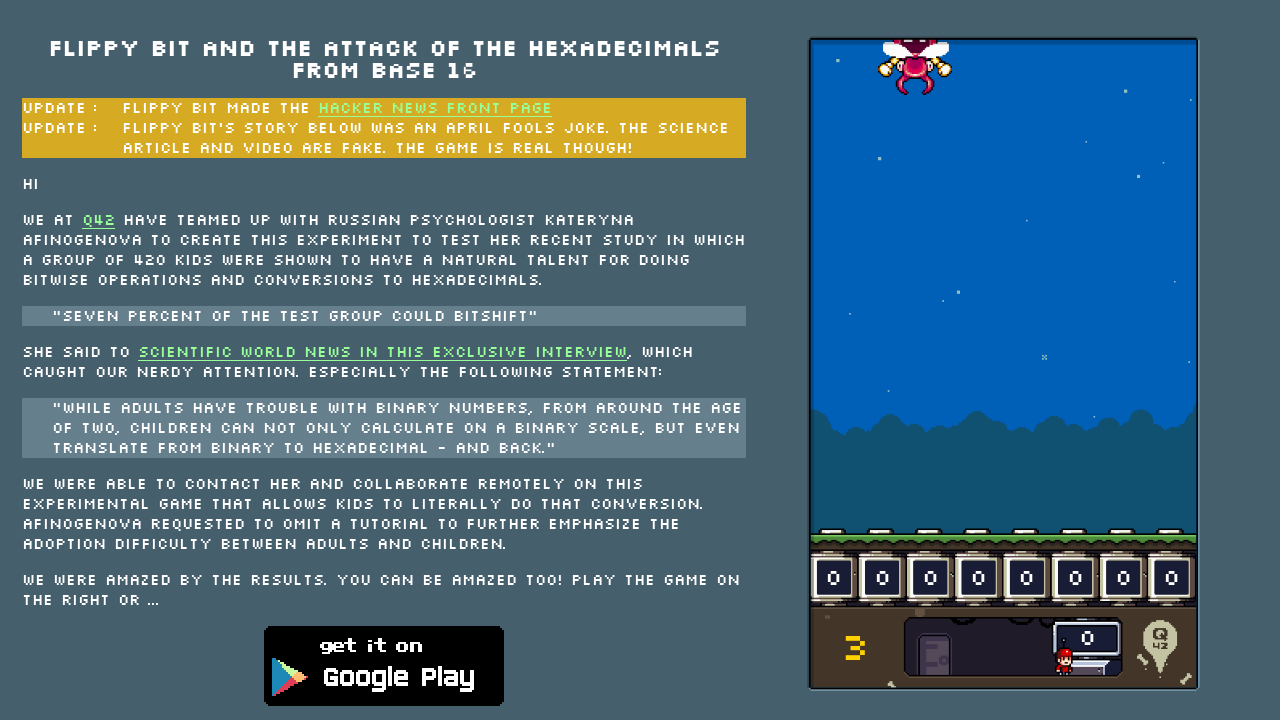

Neutralized enemy with hexadecimal value '1C'
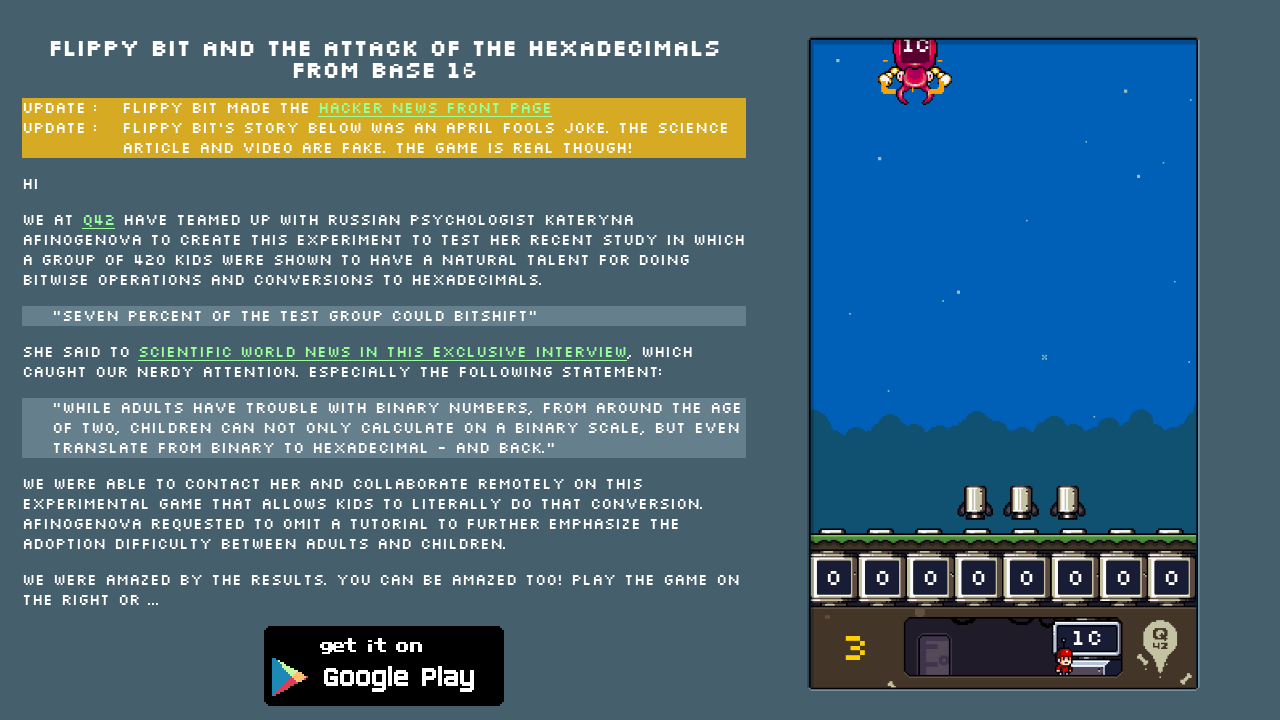

Located enemies not under attack
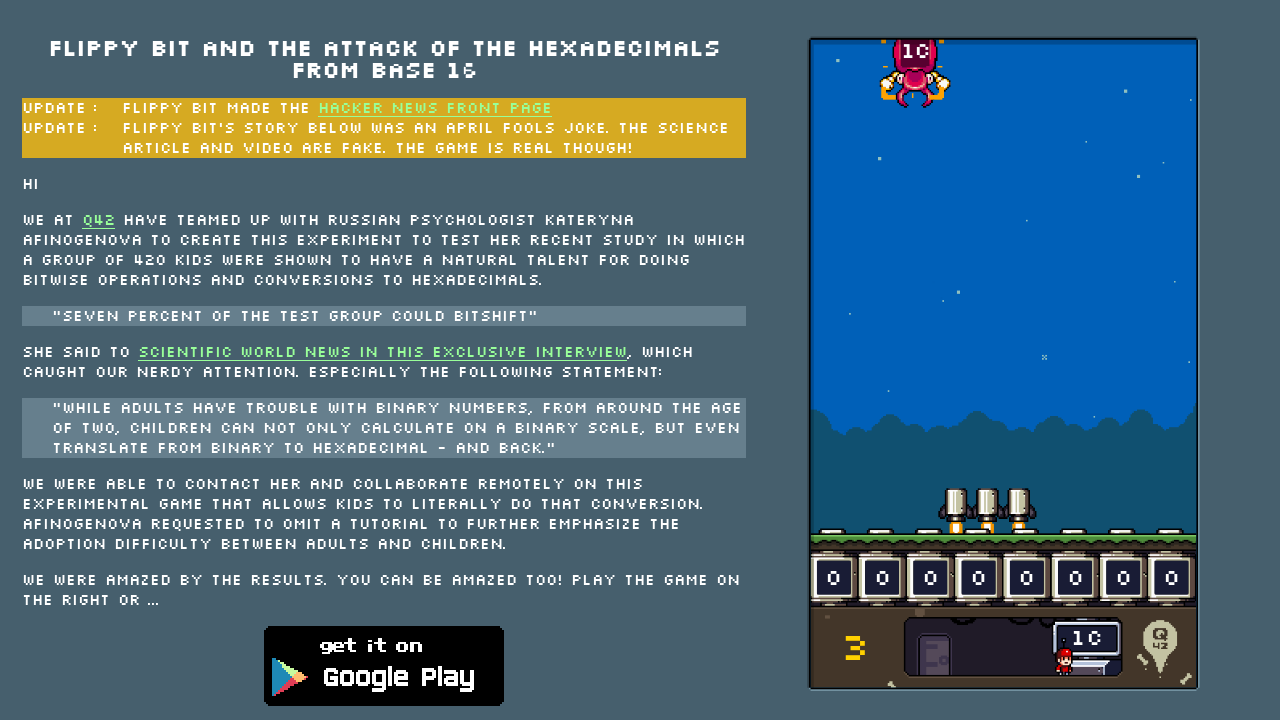

No enemies found, waited 500ms
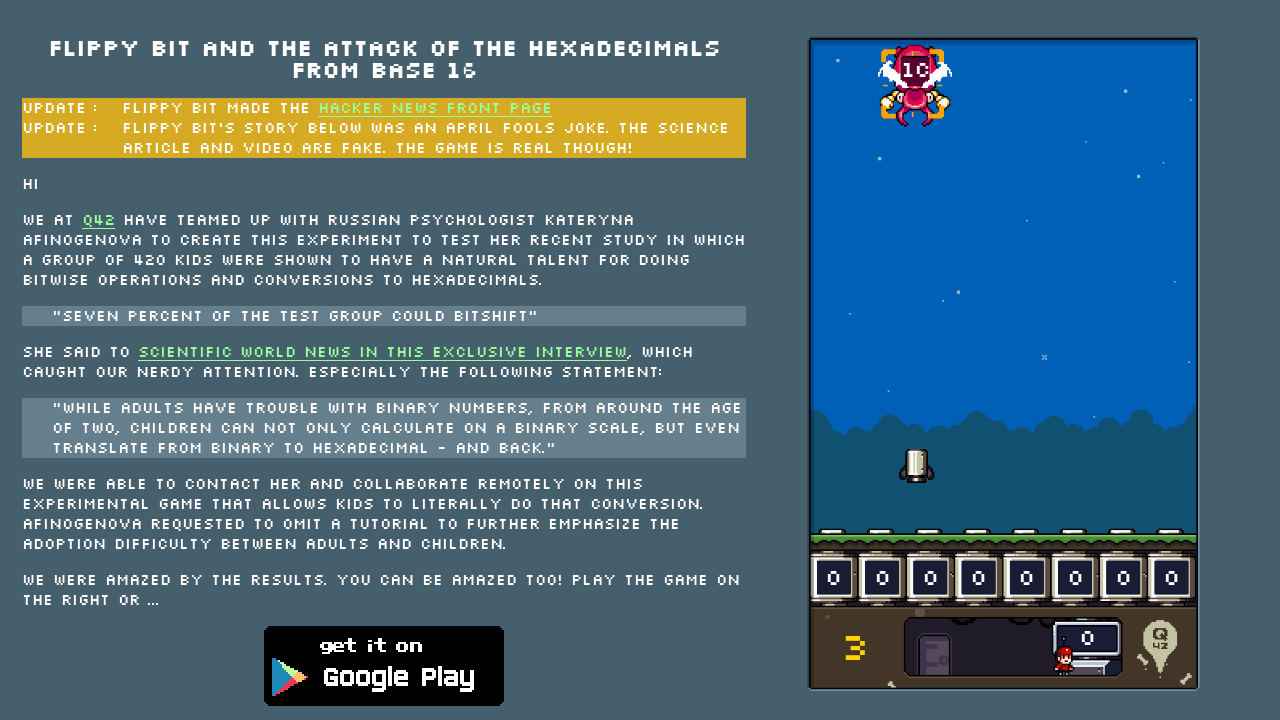

Located enemies not under attack
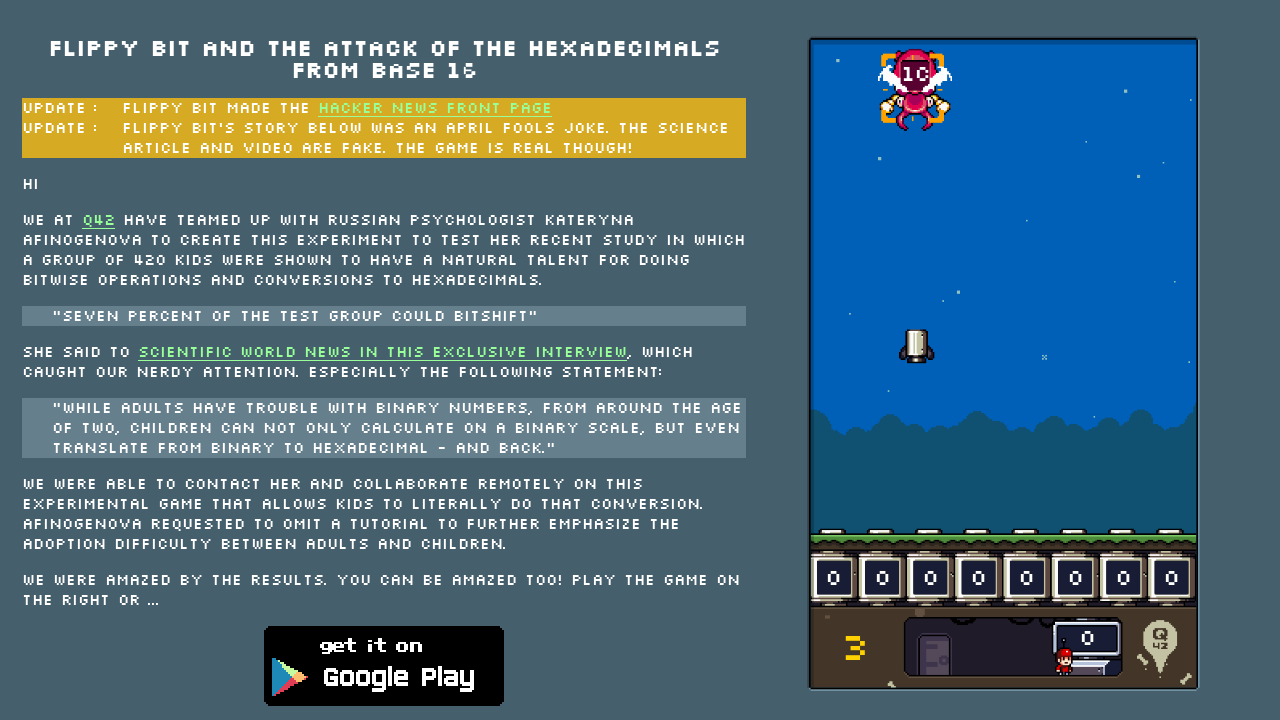

No enemies found, waited 500ms
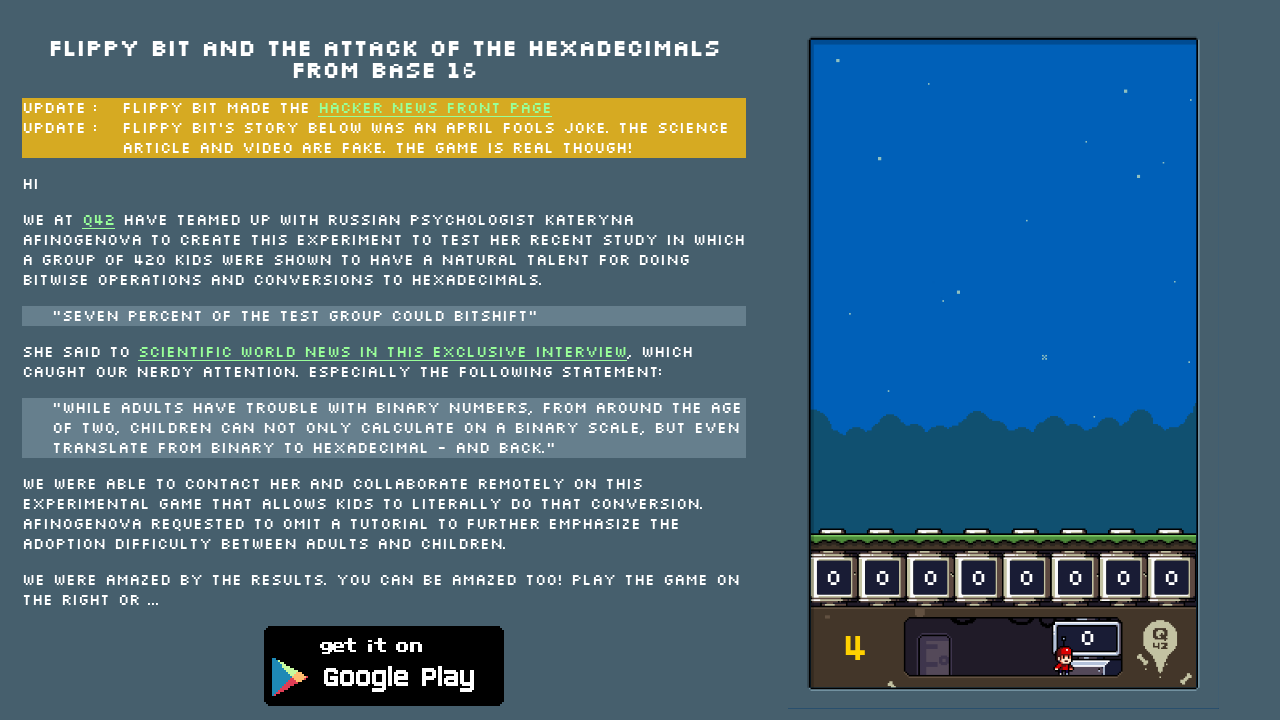

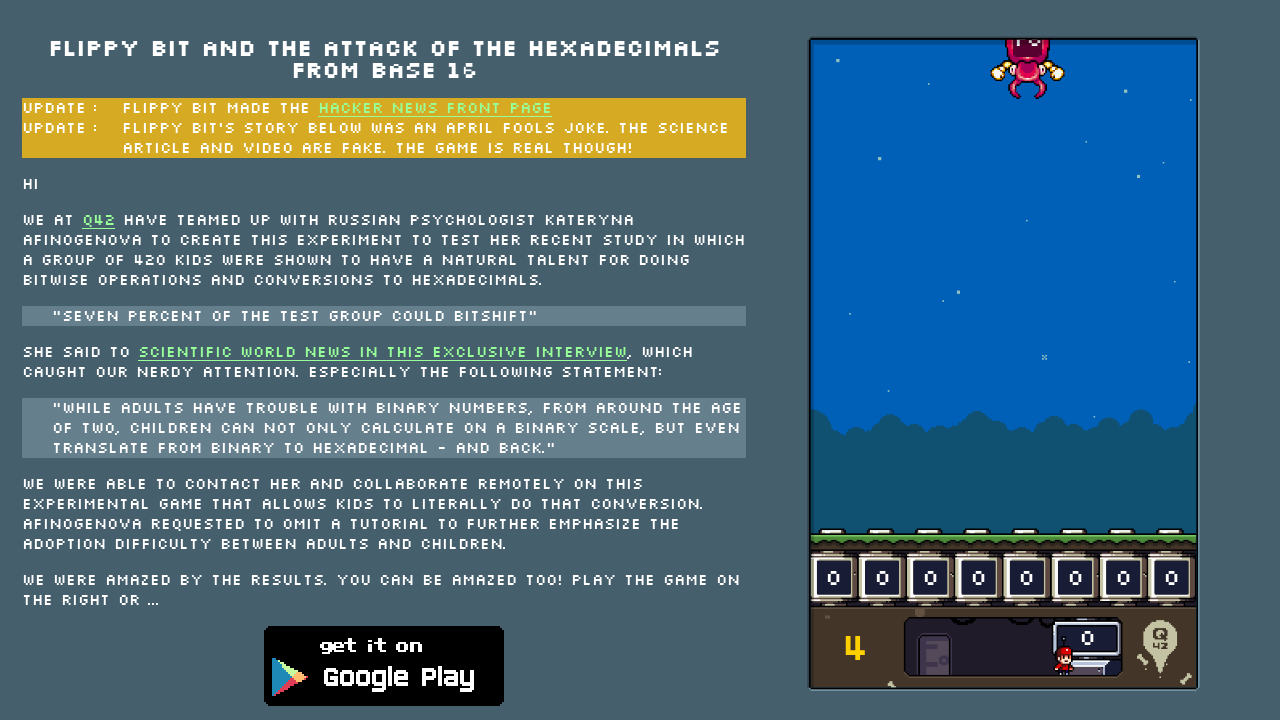